Tests the zipcode delivery checker form on Luleå page by submitting various valid and invalid zipcodes

Starting URL: https://ntig-uppsala.github.io/pizzeria-rafiki/lulea.html

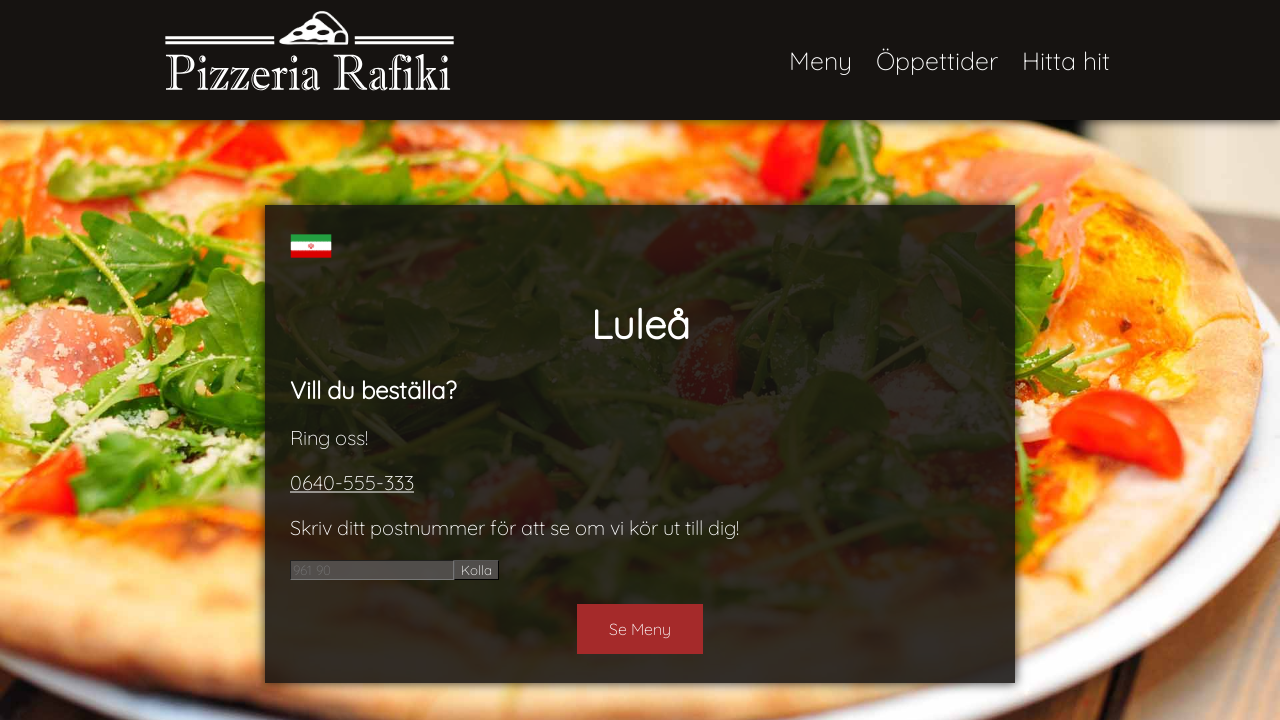

Waited for zipcode input field to load
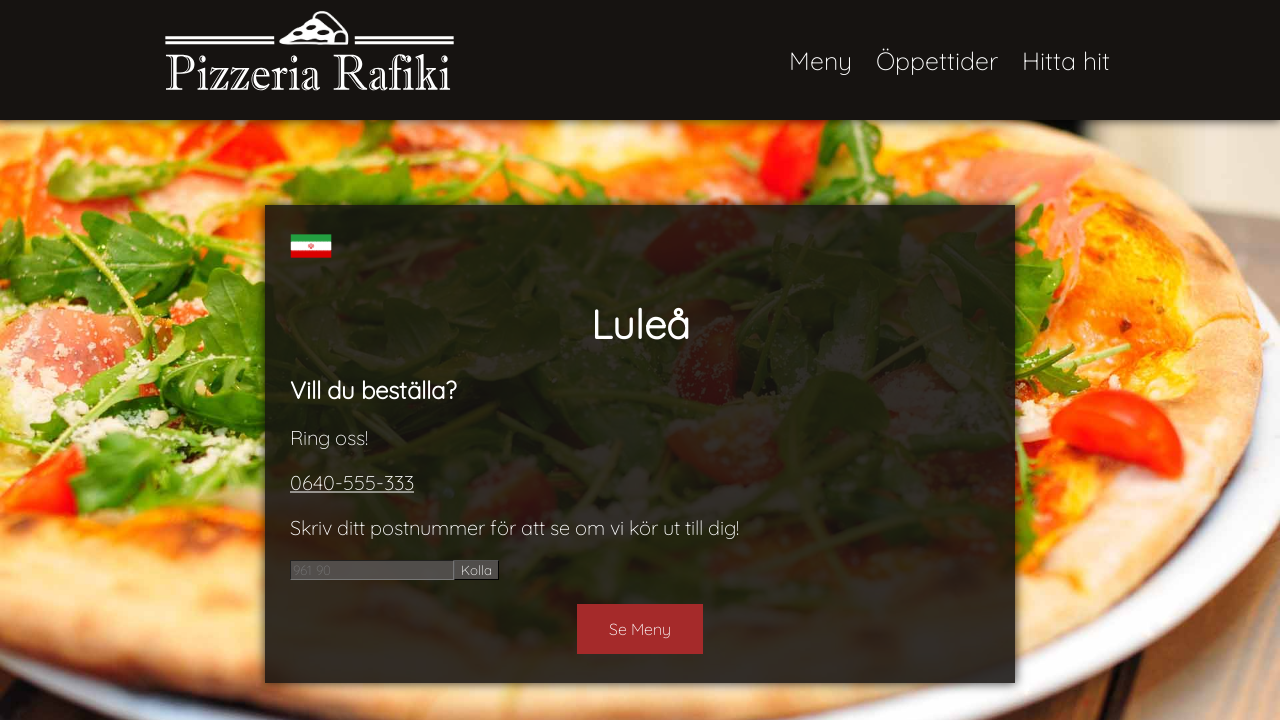

Waited for submit button to load
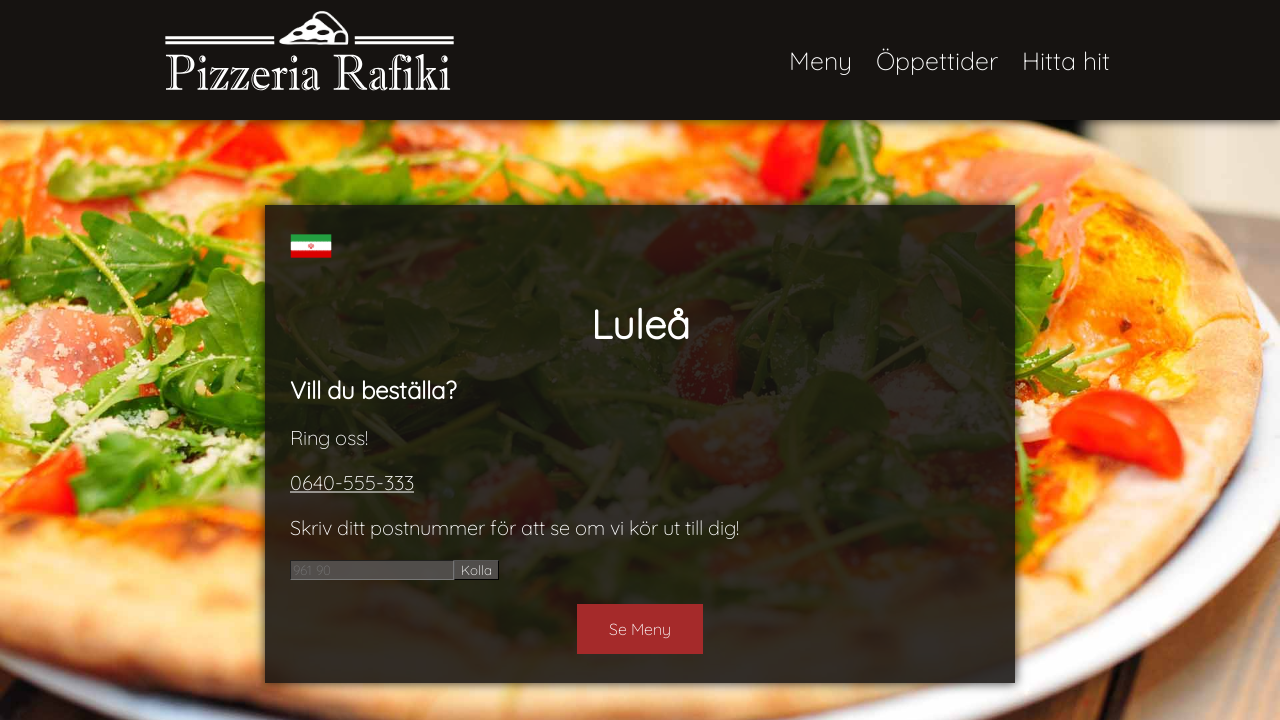

Cleared zipcode input field on #number
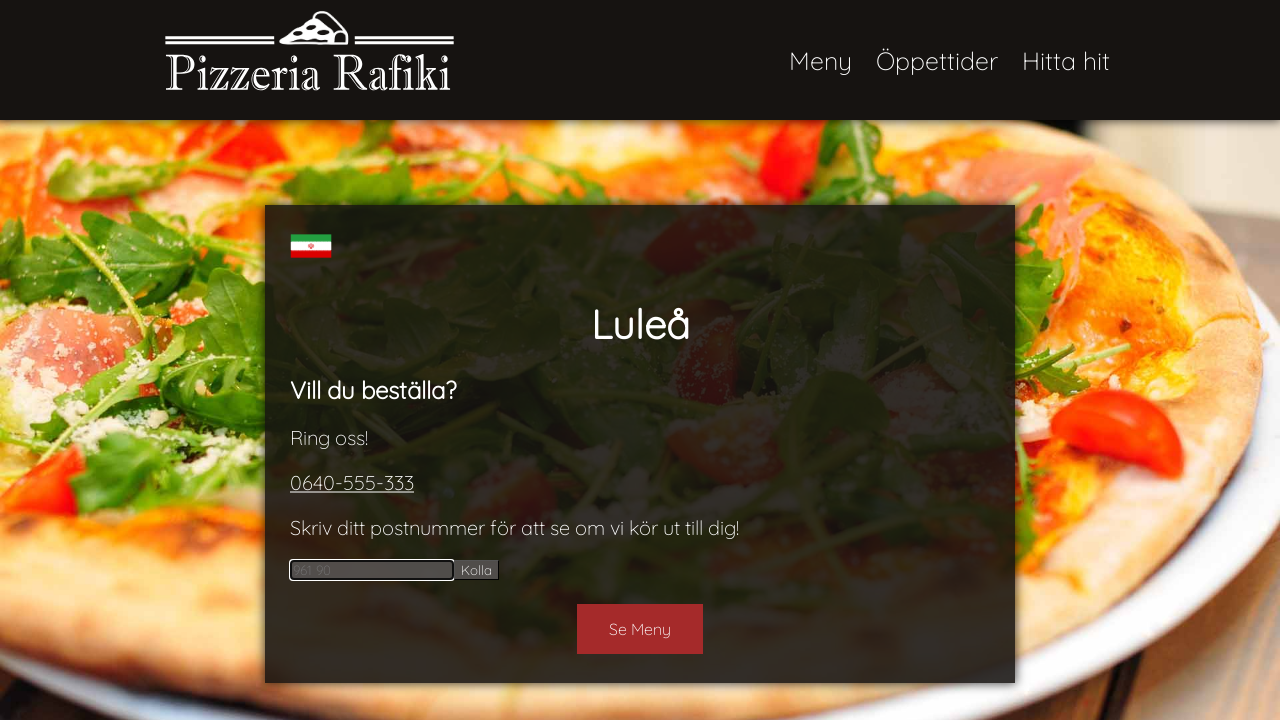

Entered zipcode '-12345' into input field on #number
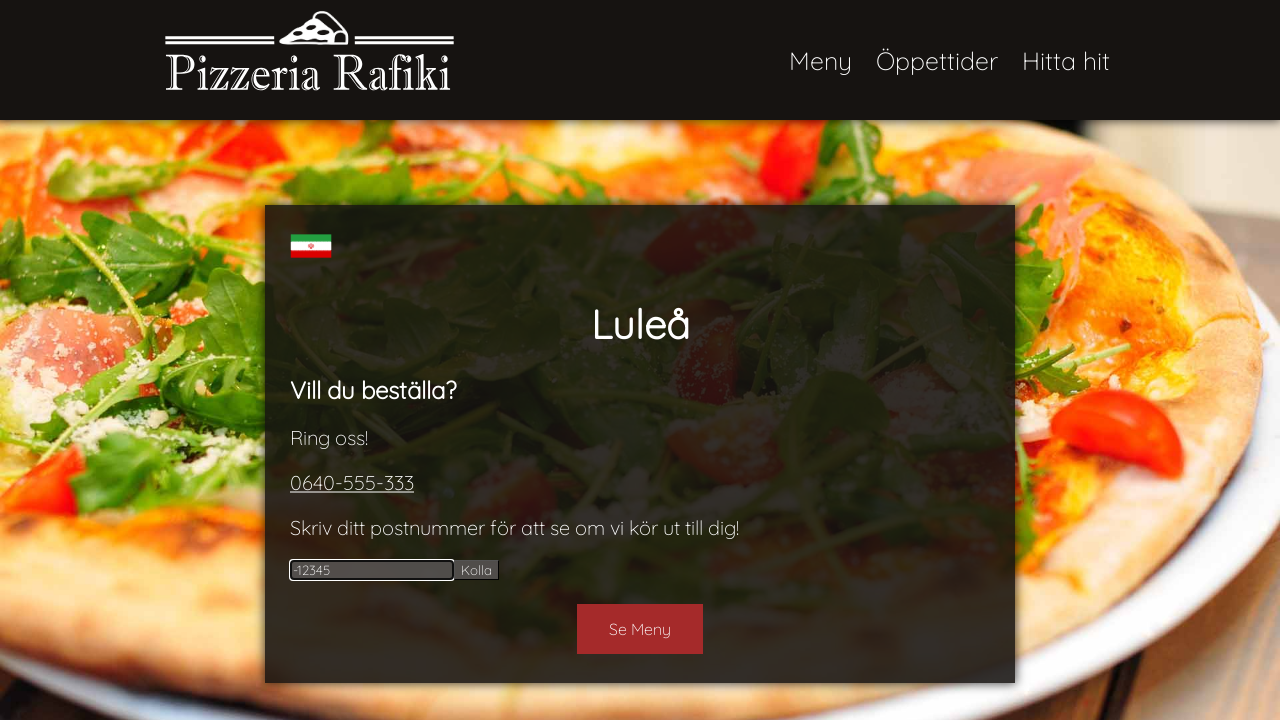

Clicked submit button for zipcode '-12345' at (476, 570) on #submit
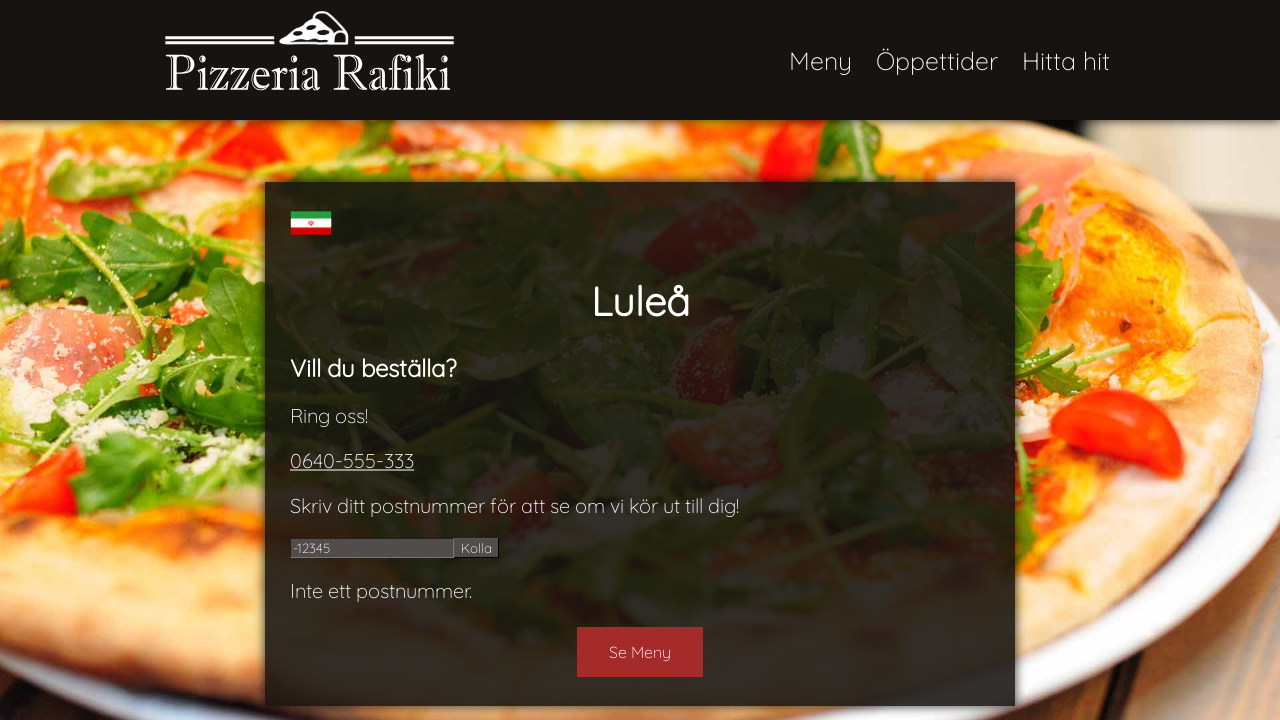

Retrieved validation result message for zipcode '-12345': 'Skriv ditt postnummer för att se om vi kör ut till dig!Inte ett postnummer.'
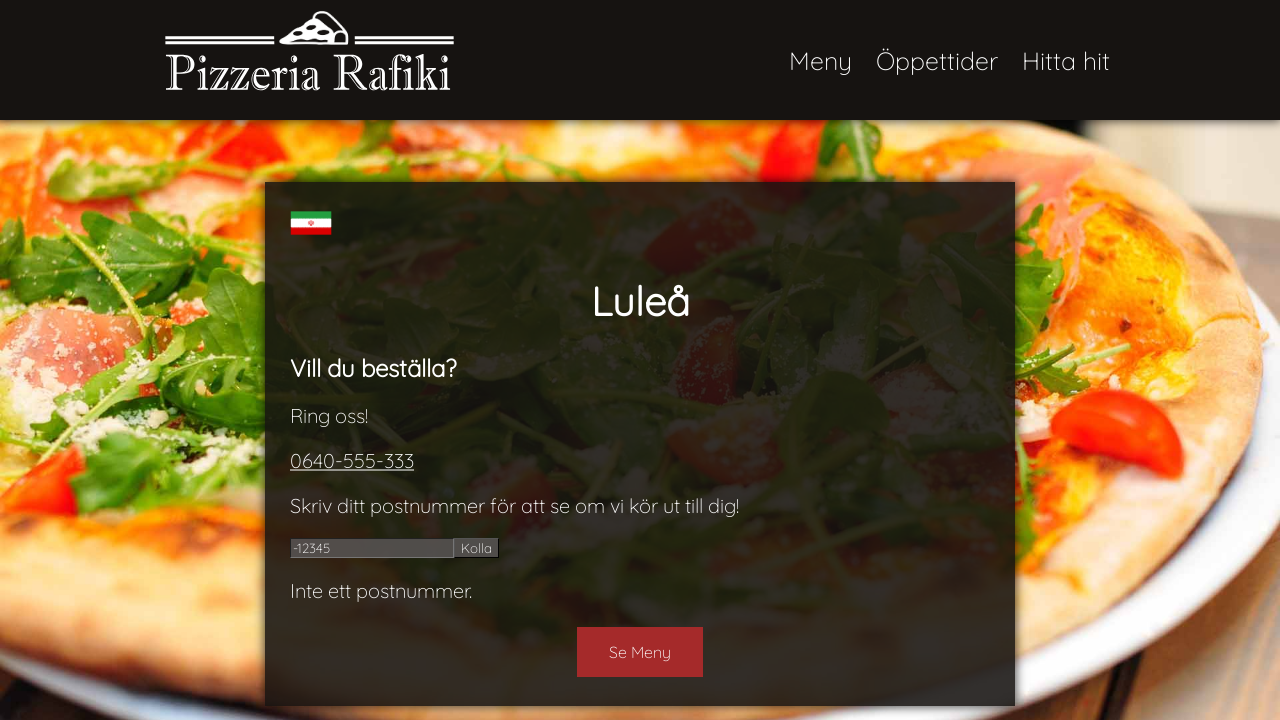

Verified that result message contains expected text 'Inte ett postnummer.' for zipcode '-12345'
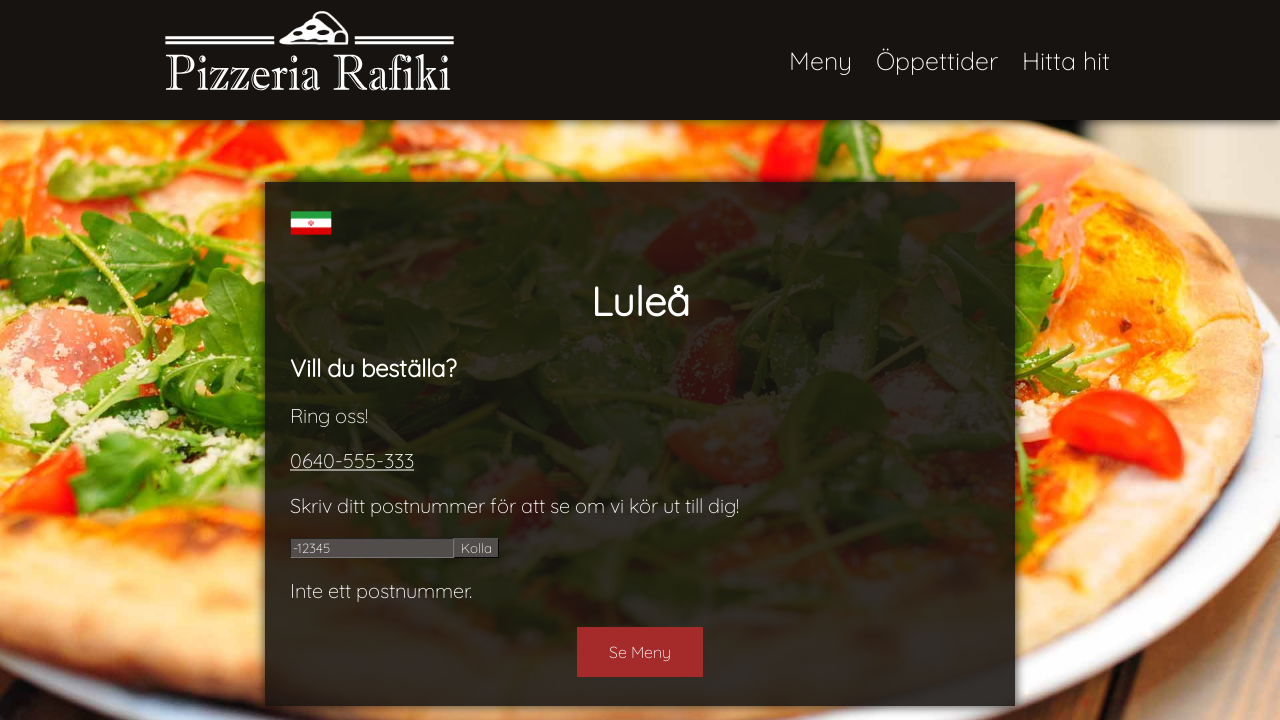

Cleared zipcode input field on #number
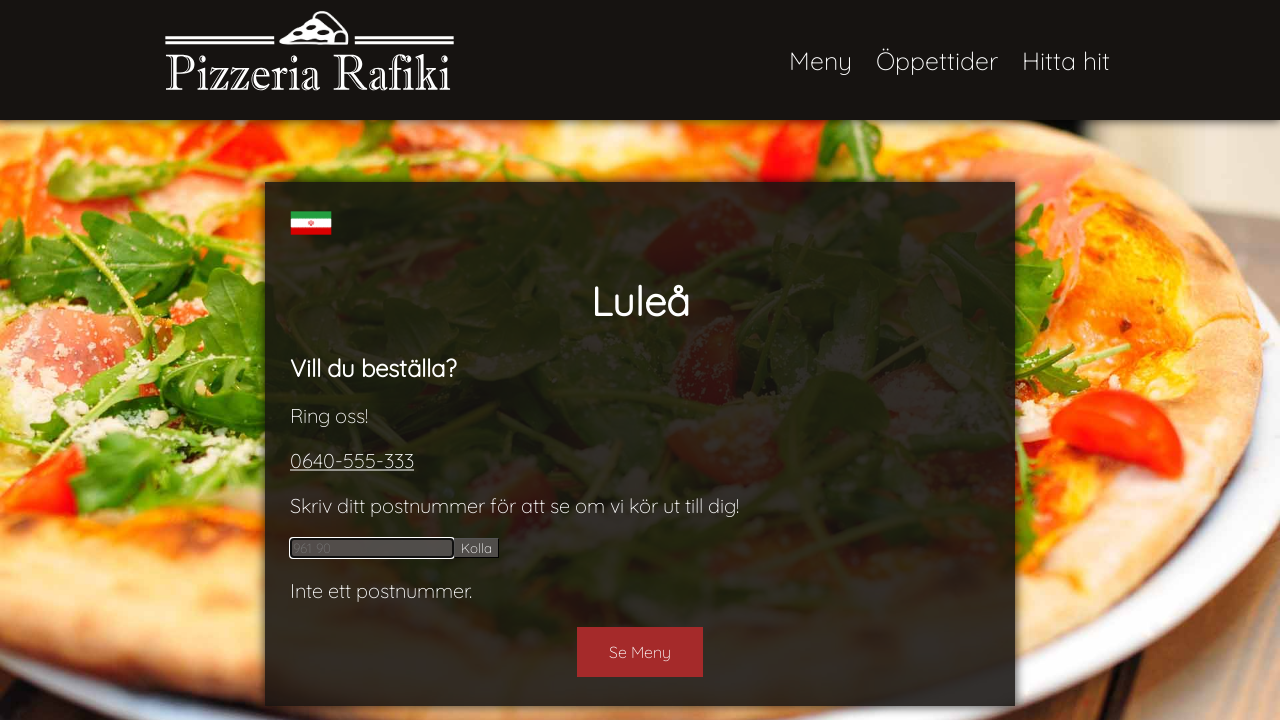

Entered zipcode 'a12345' into input field on #number
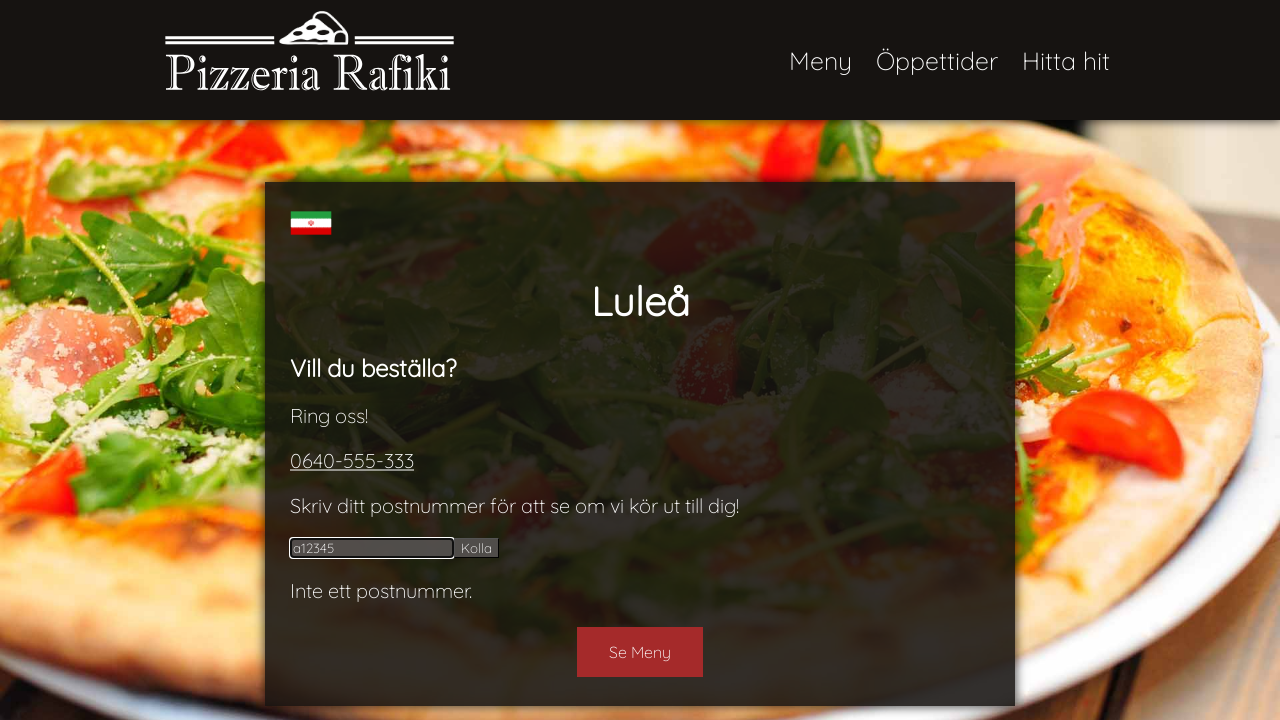

Clicked submit button for zipcode 'a12345' at (476, 548) on #submit
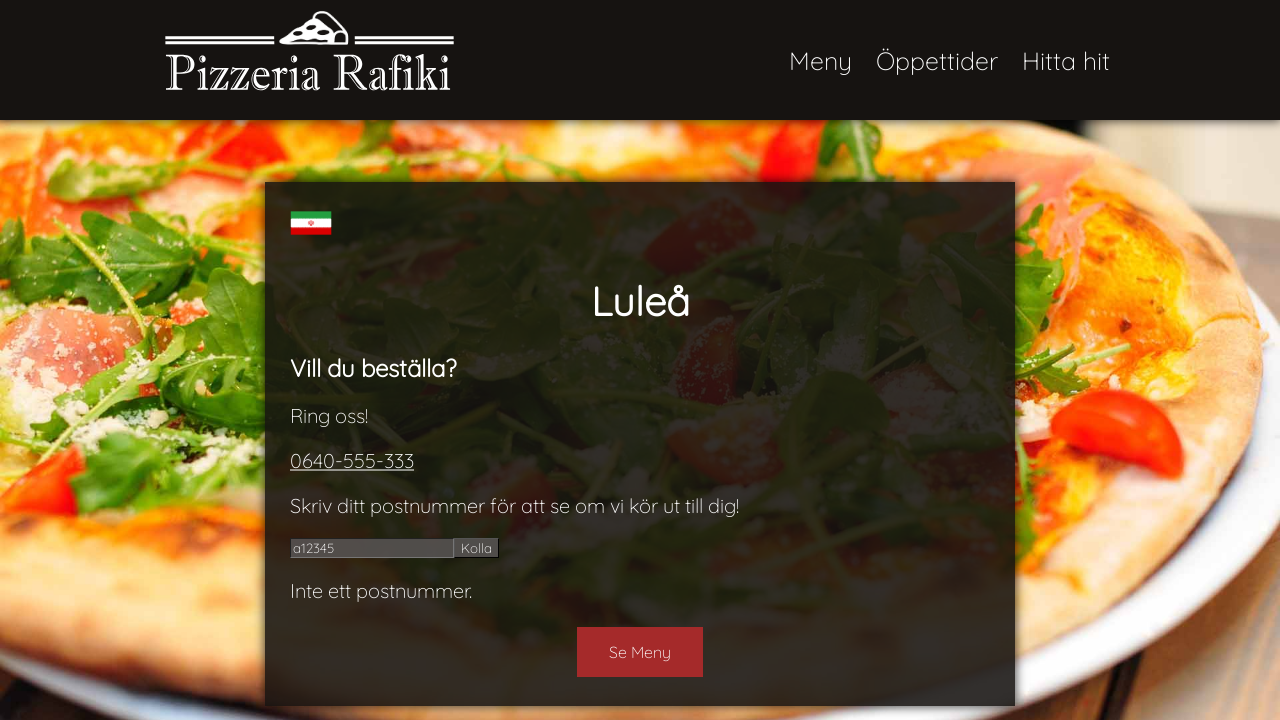

Retrieved validation result message for zipcode 'a12345': 'Skriv ditt postnummer för att se om vi kör ut till dig!Inte ett postnummer.'
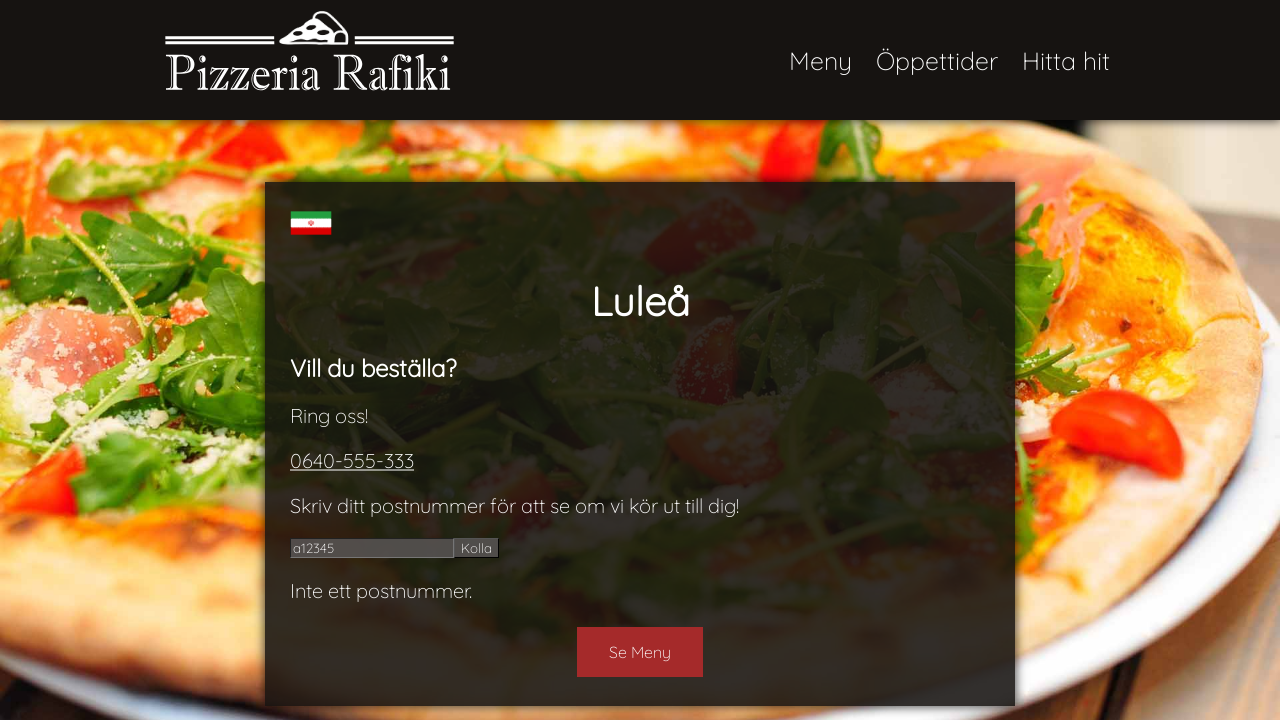

Verified that result message contains expected text 'Inte ett postnummer.' for zipcode 'a12345'
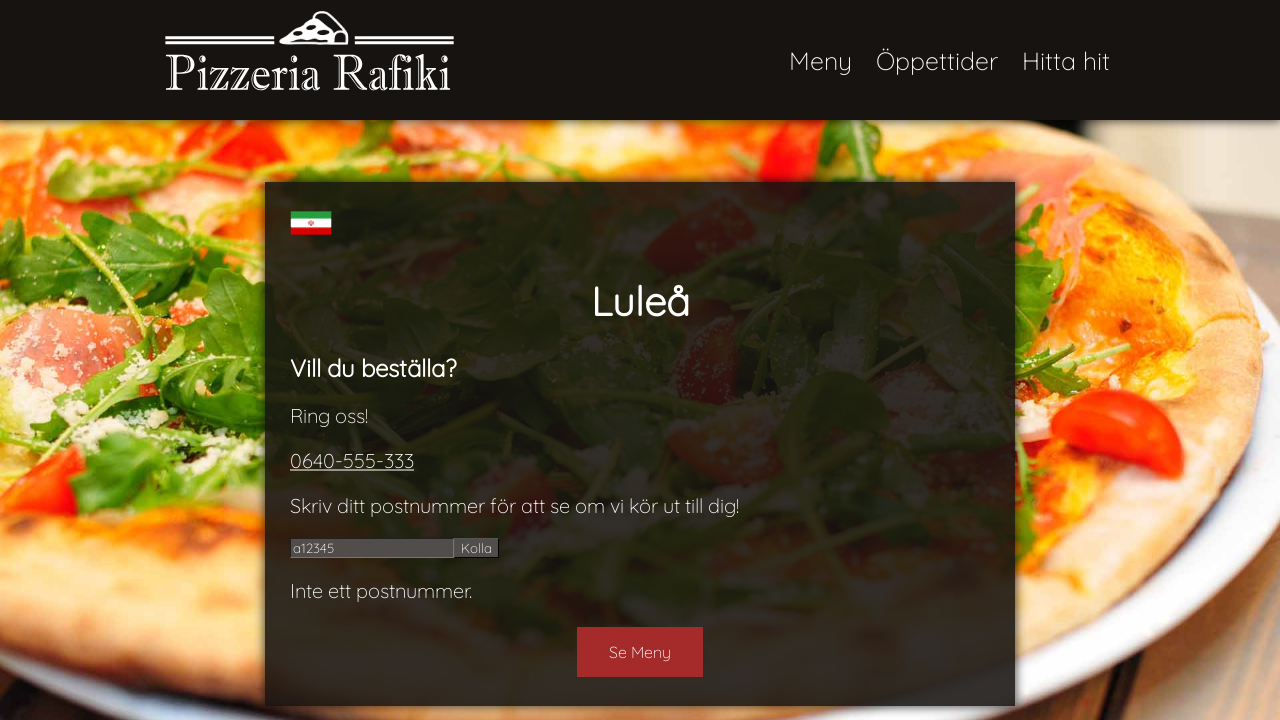

Cleared zipcode input field on #number
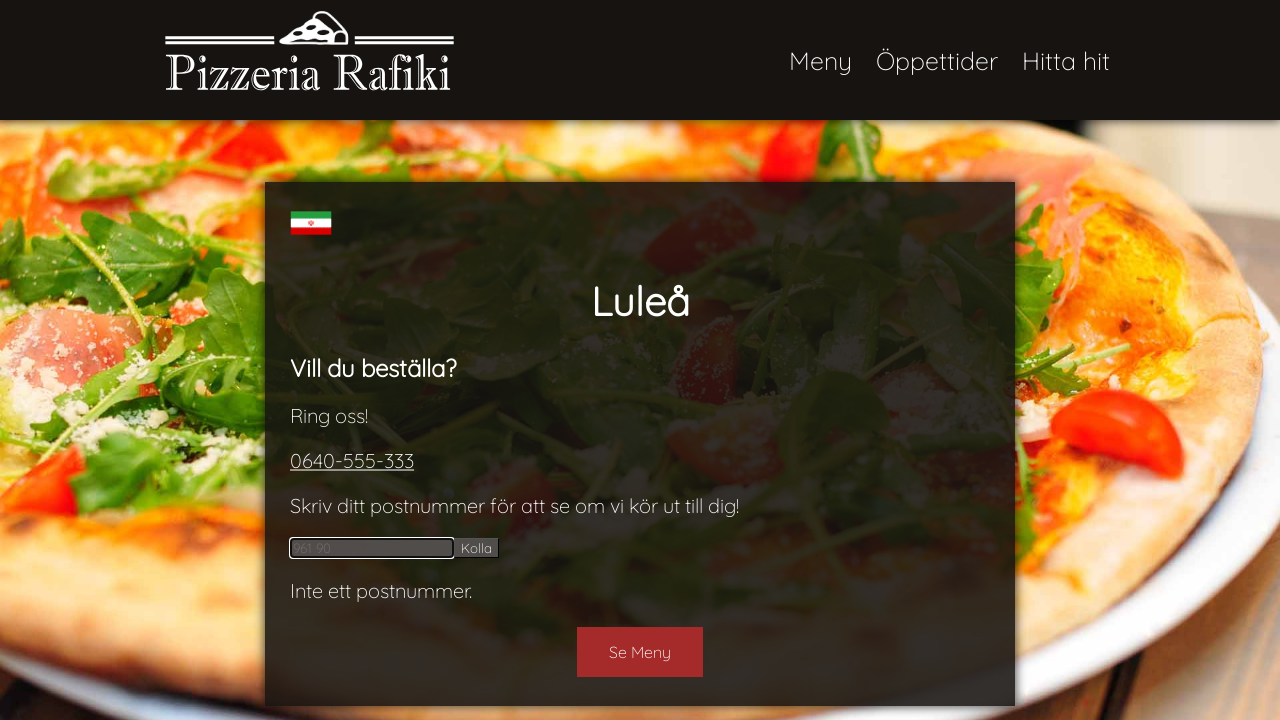

Entered zipcode '1' into input field on #number
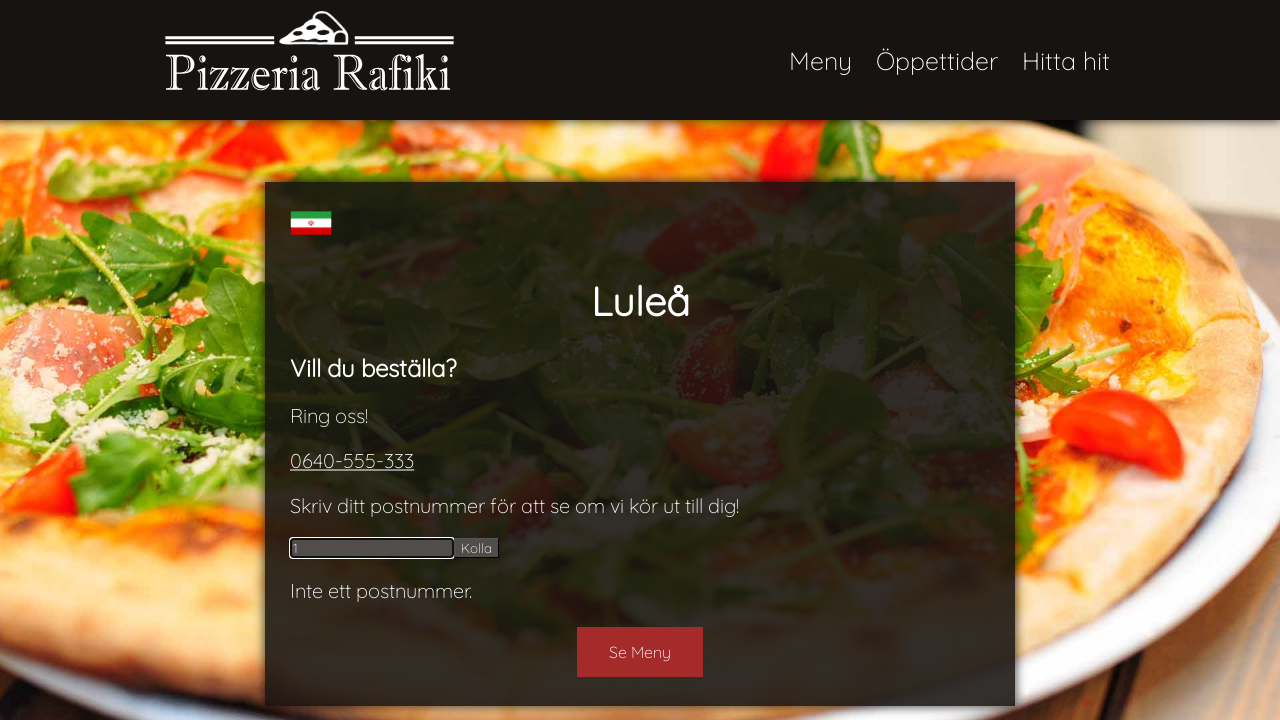

Clicked submit button for zipcode '1' at (476, 548) on #submit
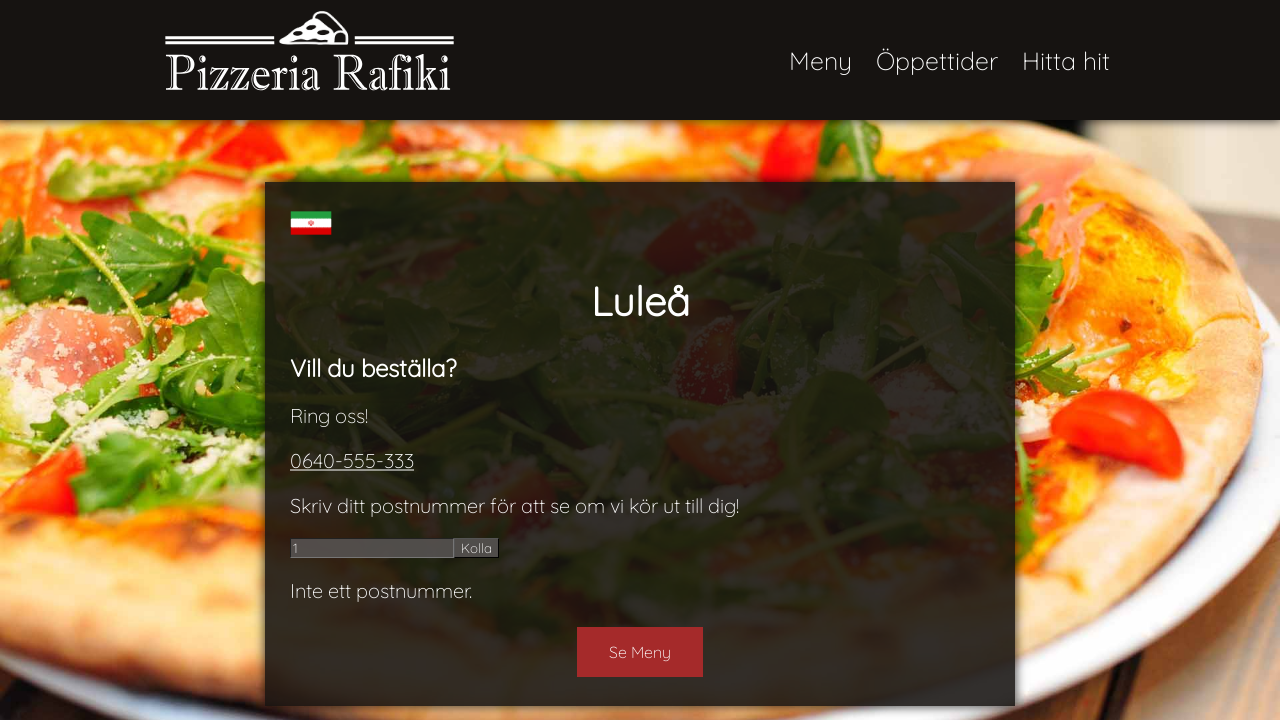

Retrieved validation result message for zipcode '1': 'Skriv ditt postnummer för att se om vi kör ut till dig!Inte ett postnummer.'
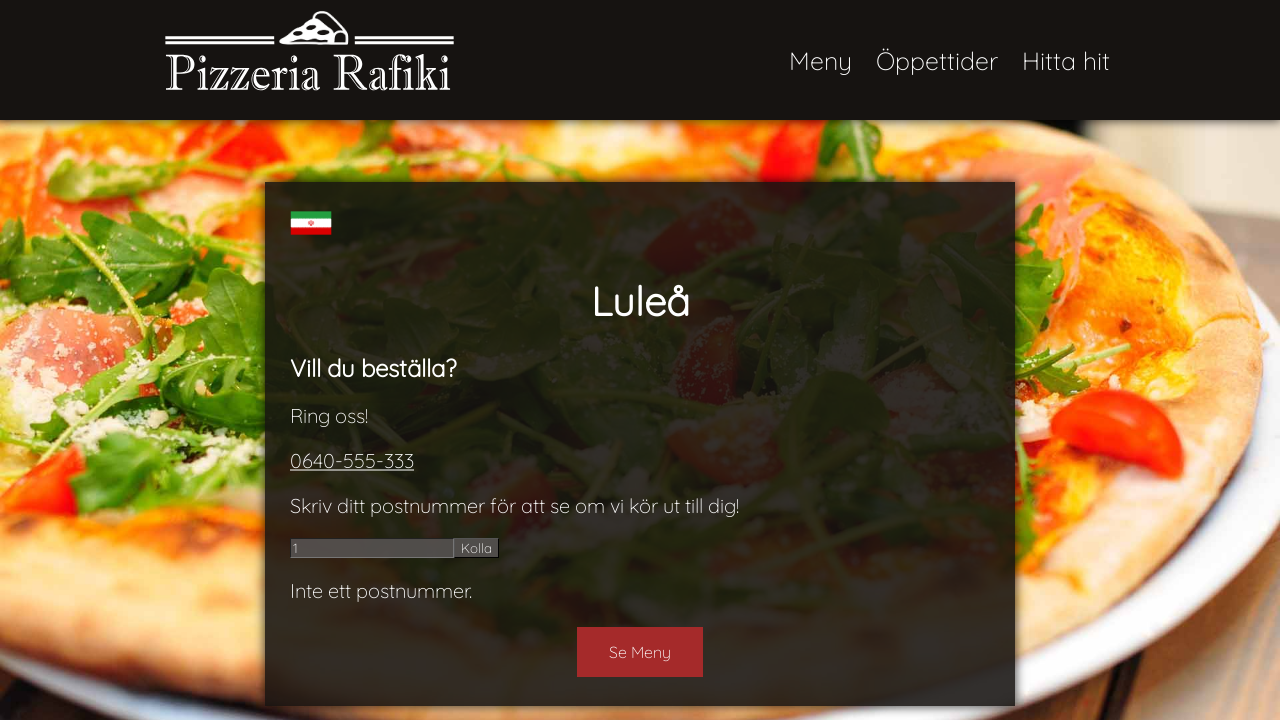

Verified that result message contains expected text 'Inte ett postnummer.' for zipcode '1'
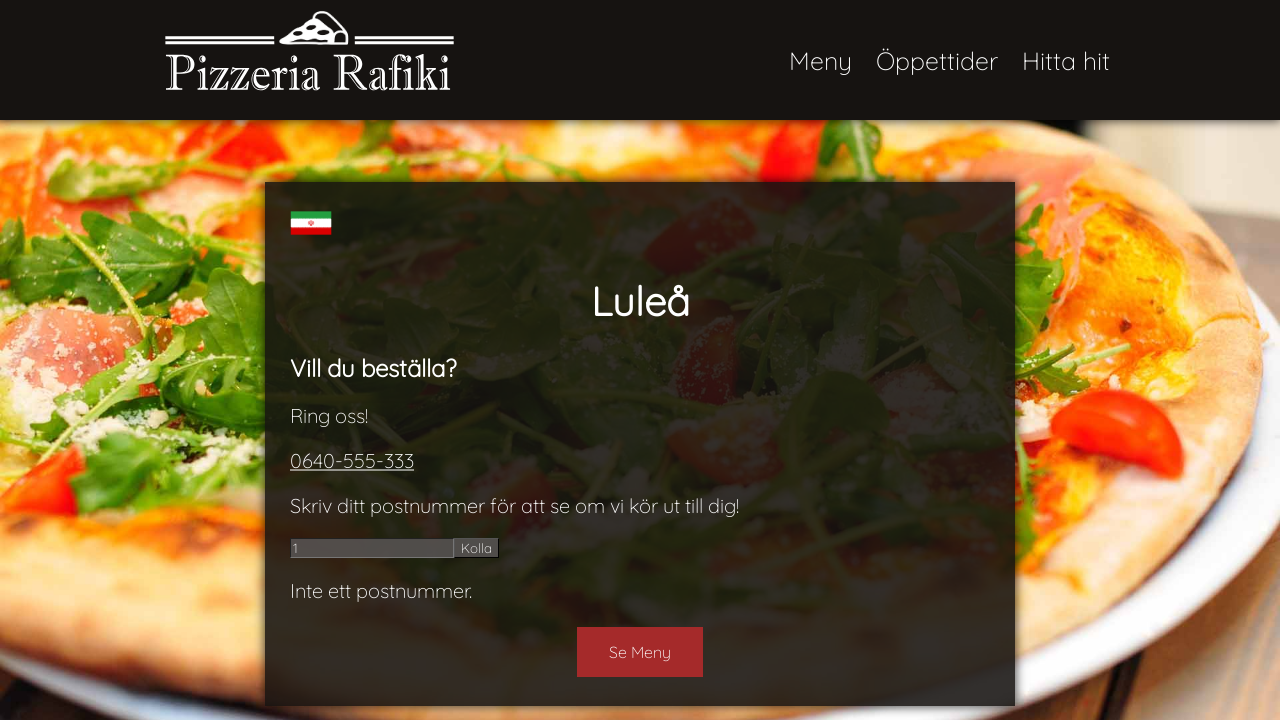

Cleared zipcode input field on #number
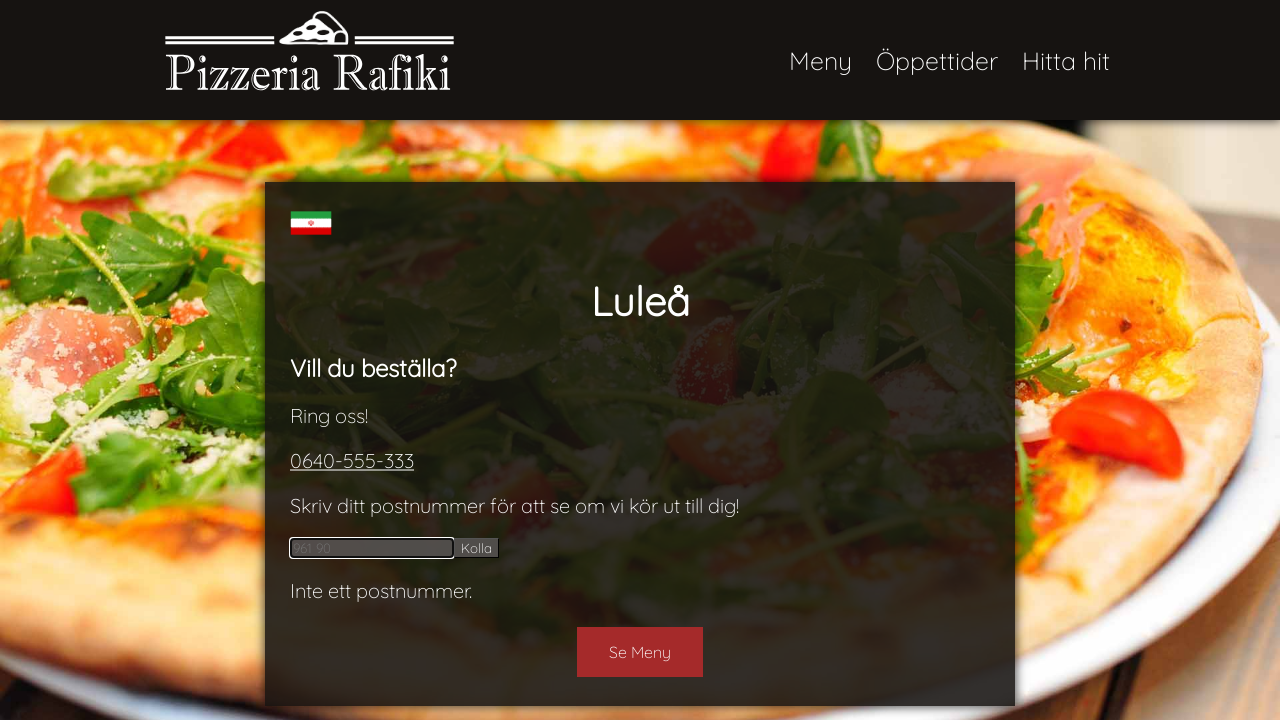

Entered zipcode '961 90' into input field on #number
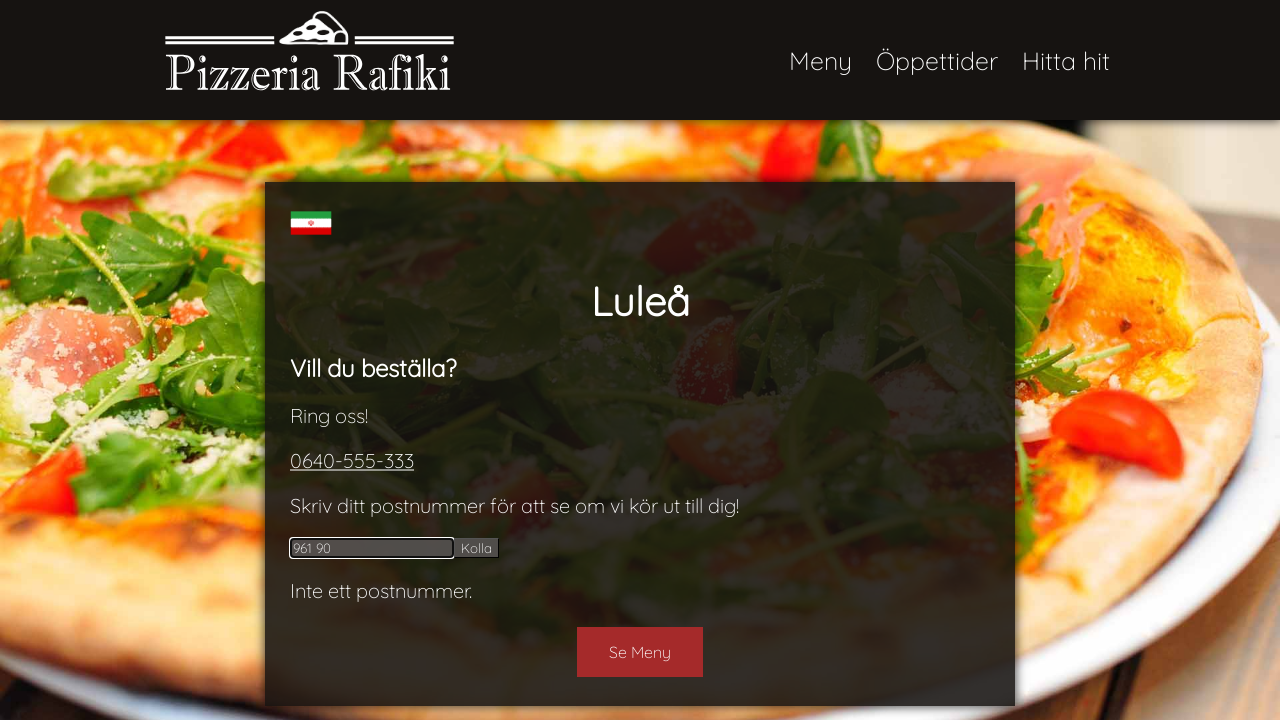

Clicked submit button for zipcode '961 90' at (476, 548) on #submit
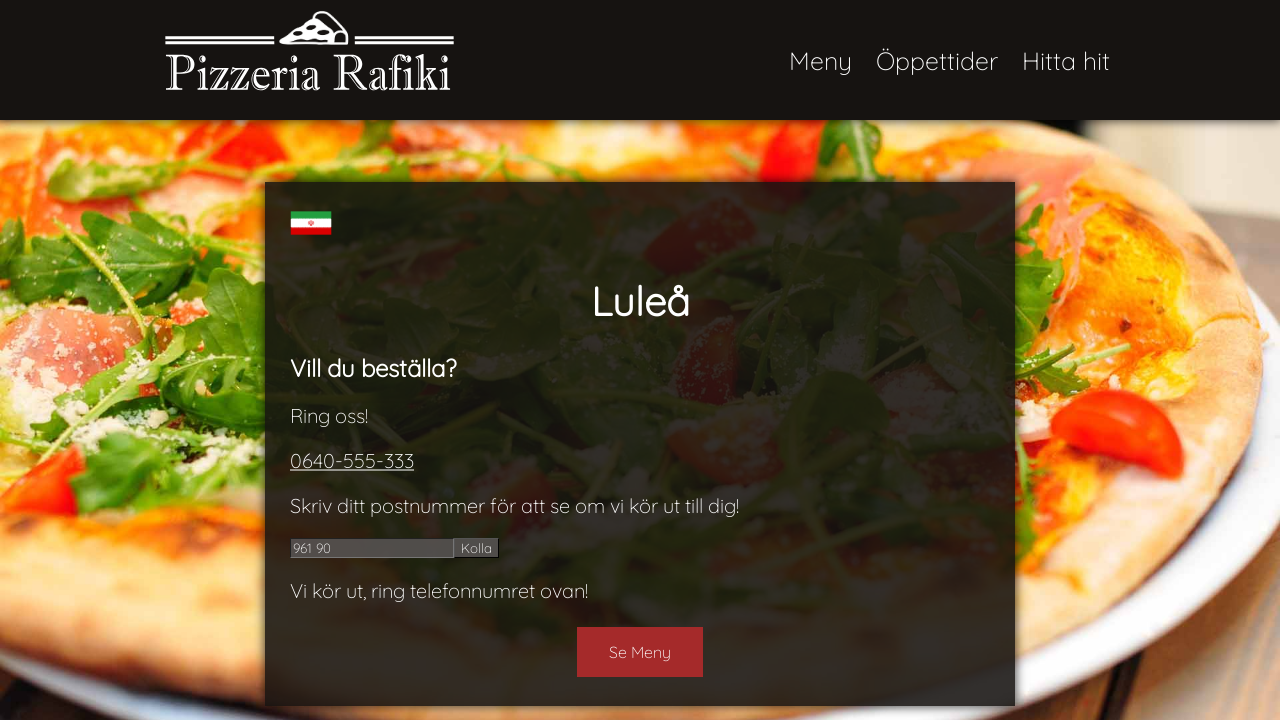

Retrieved validation result message for zipcode '961 90': 'Skriv ditt postnummer för att se om vi kör ut till dig!Vi kör ut, ring telefonnumret ovan!'
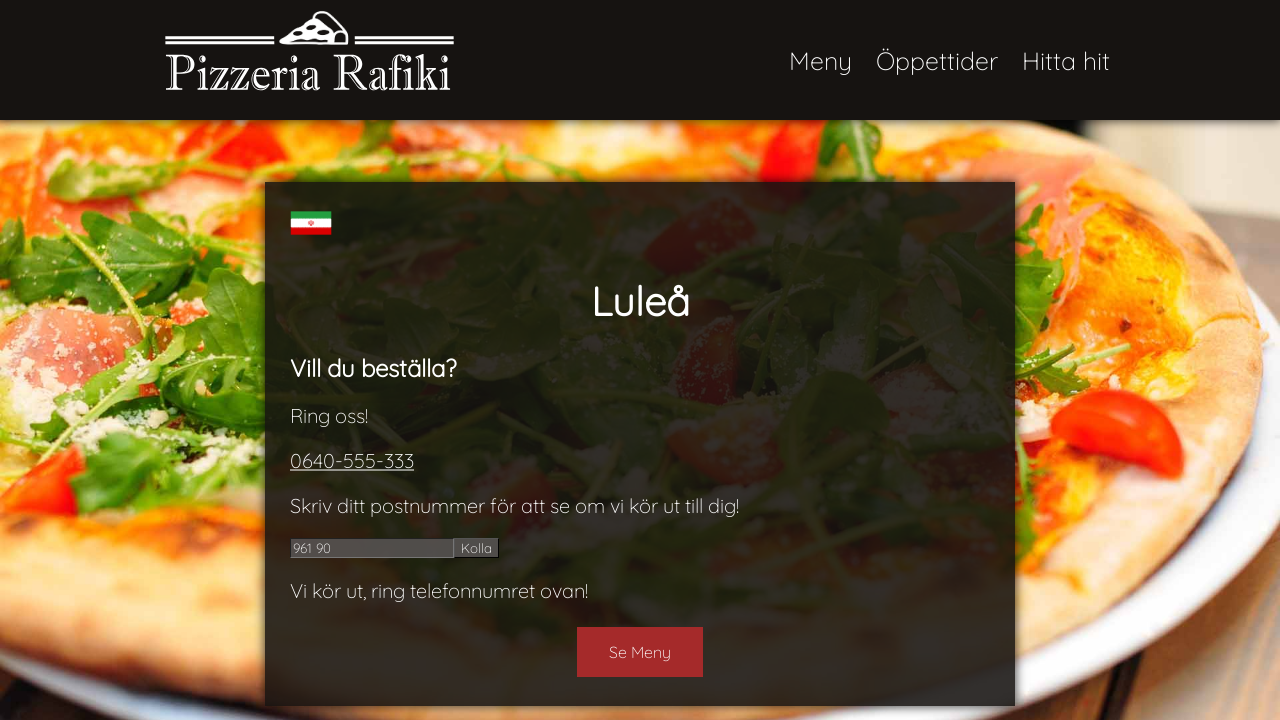

Verified that result message contains expected text 'Vi kör ut, ring telefonnumret ovan!' for zipcode '961 90'
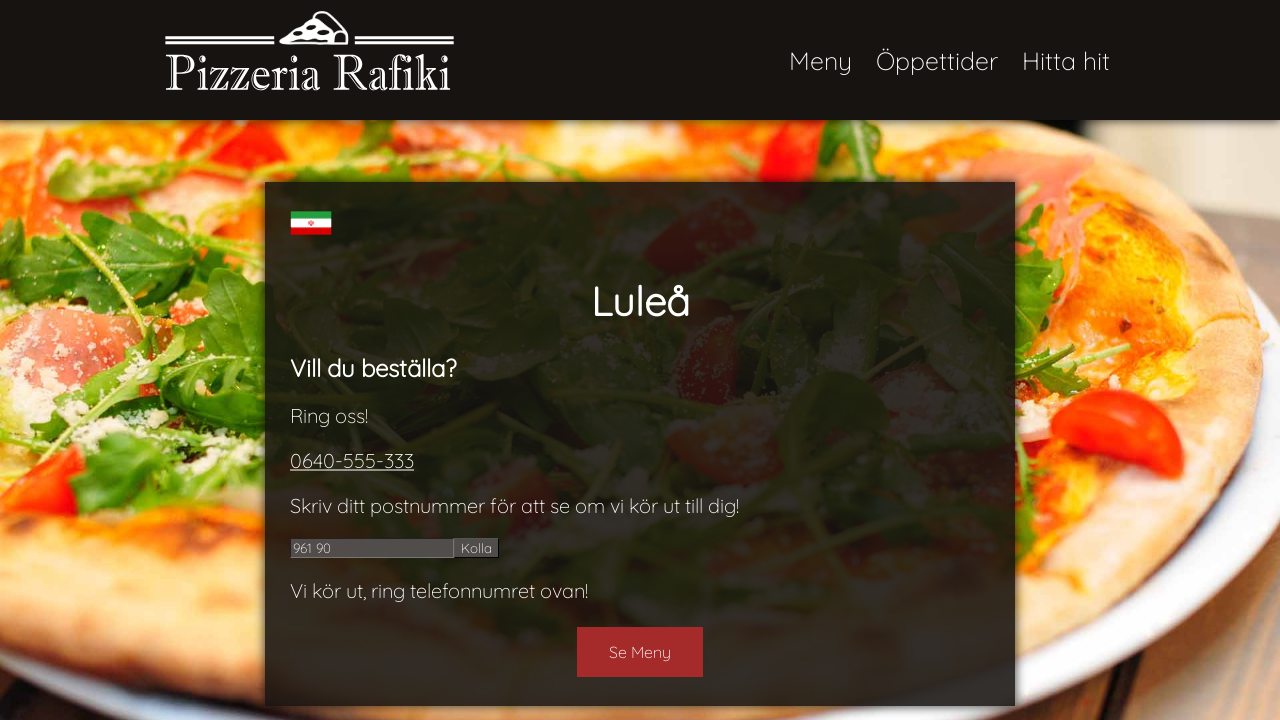

Cleared zipcode input field on #number
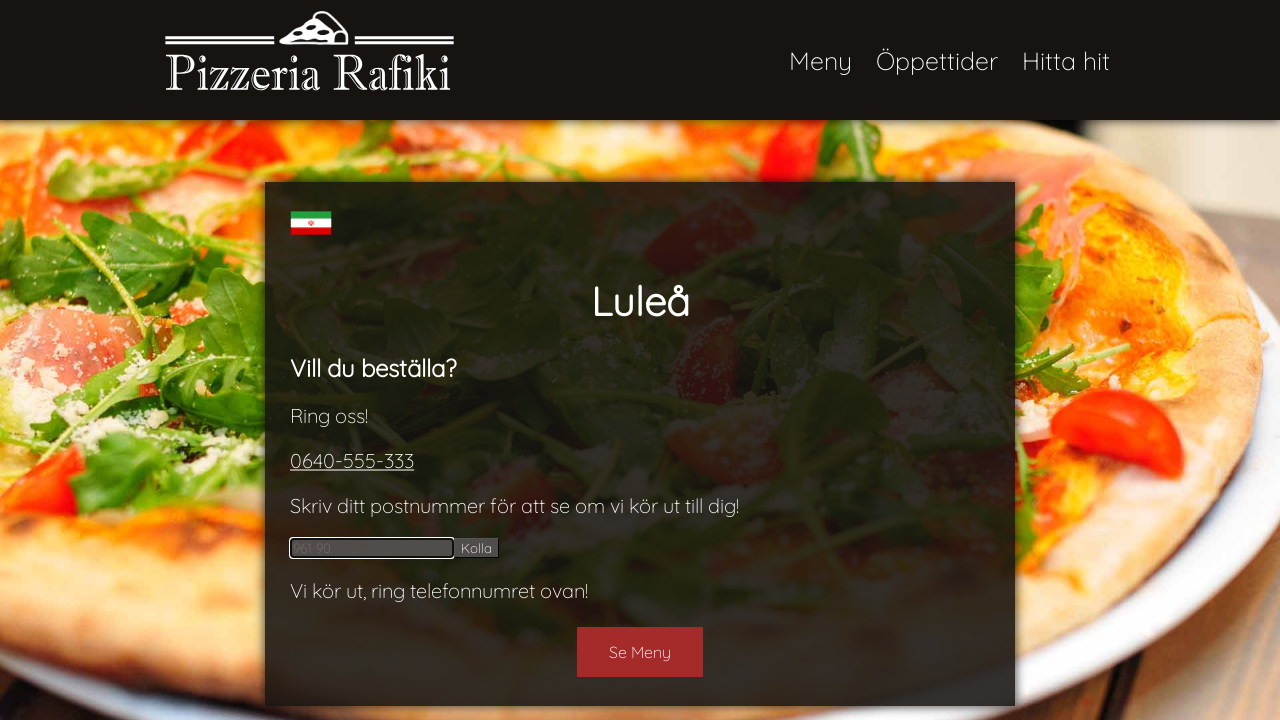

Entered zipcode '96190' into input field on #number
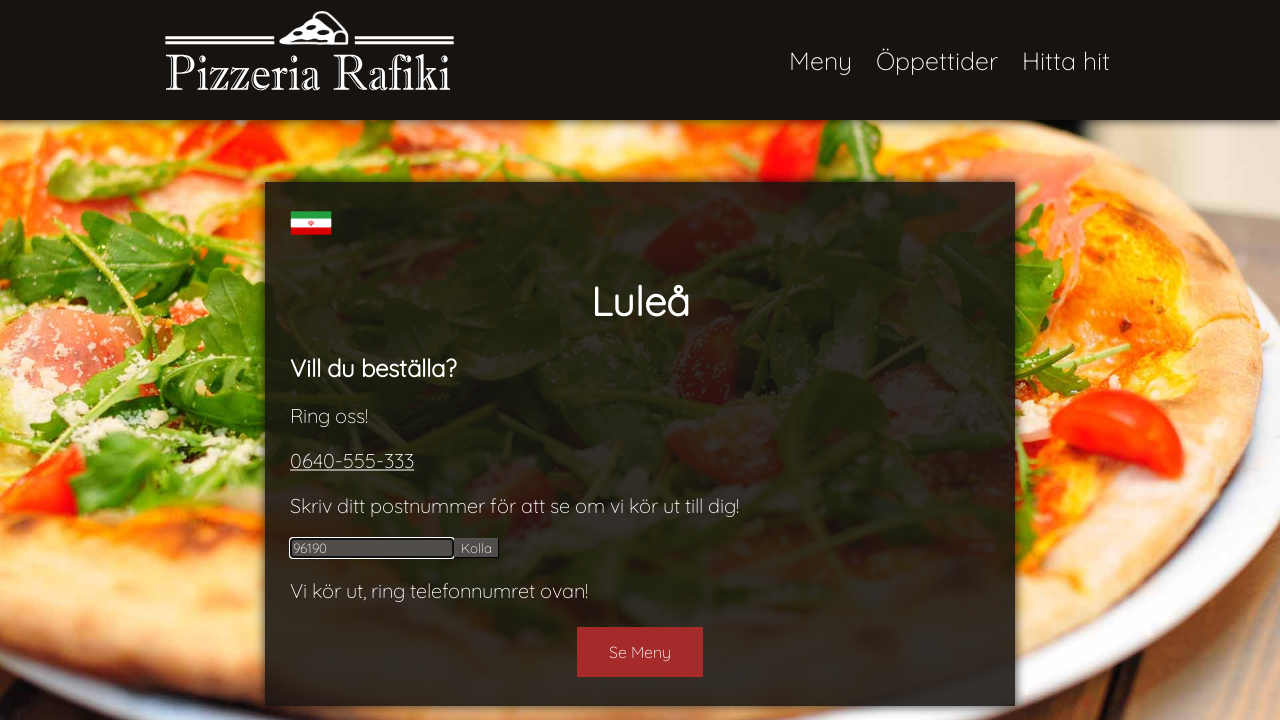

Clicked submit button for zipcode '96190' at (476, 548) on #submit
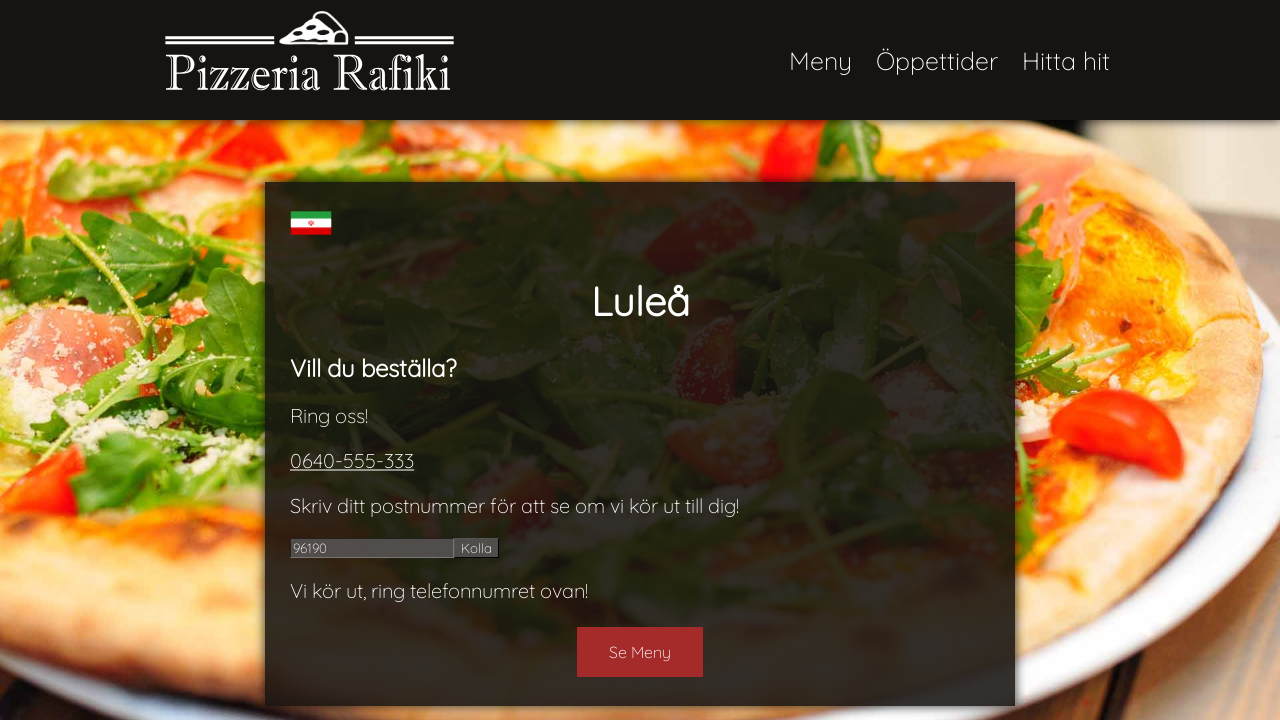

Retrieved validation result message for zipcode '96190': 'Skriv ditt postnummer för att se om vi kör ut till dig!Vi kör ut, ring telefonnumret ovan!'
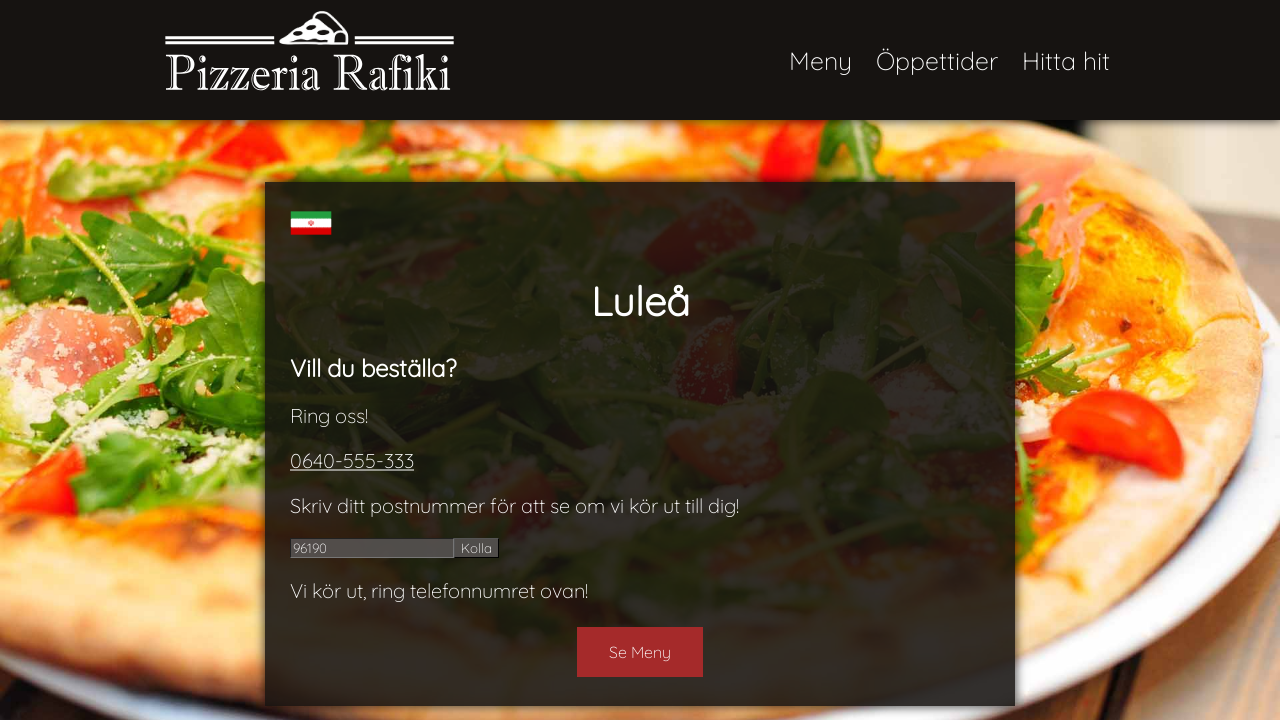

Verified that result message contains expected text 'Vi kör ut, ring telefonnumret ovan!' for zipcode '96190'
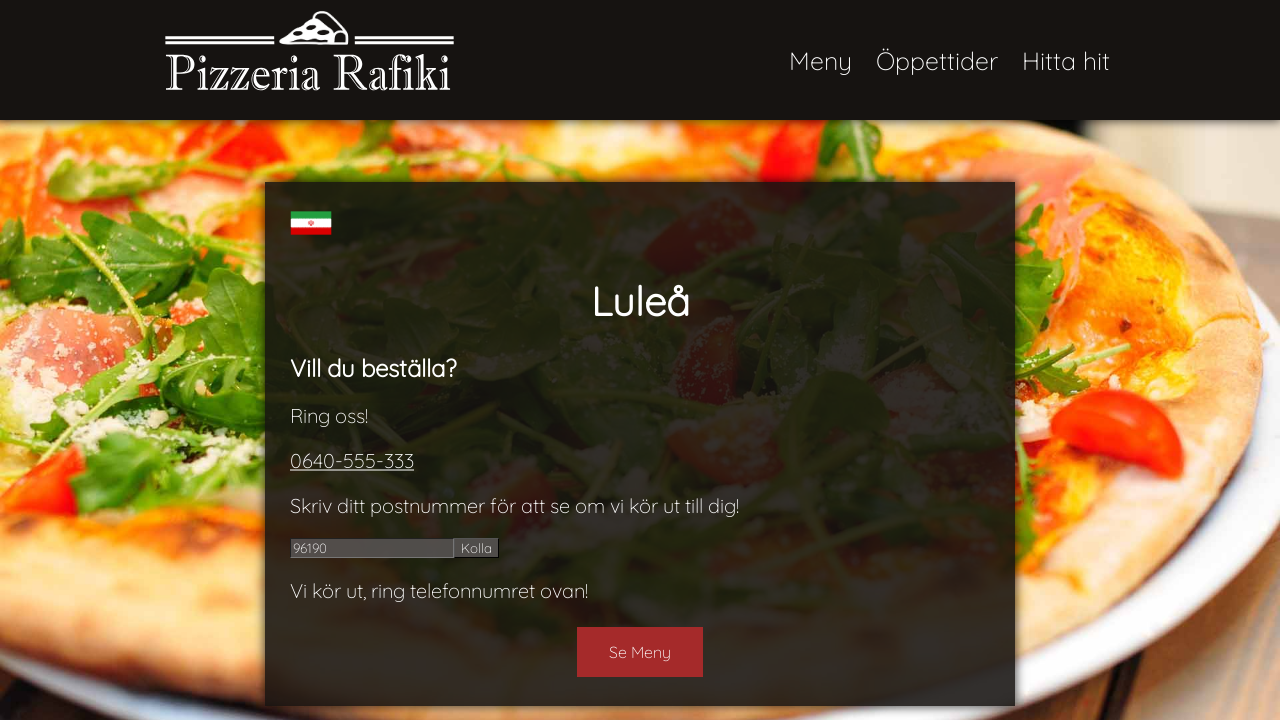

Cleared zipcode input field on #number
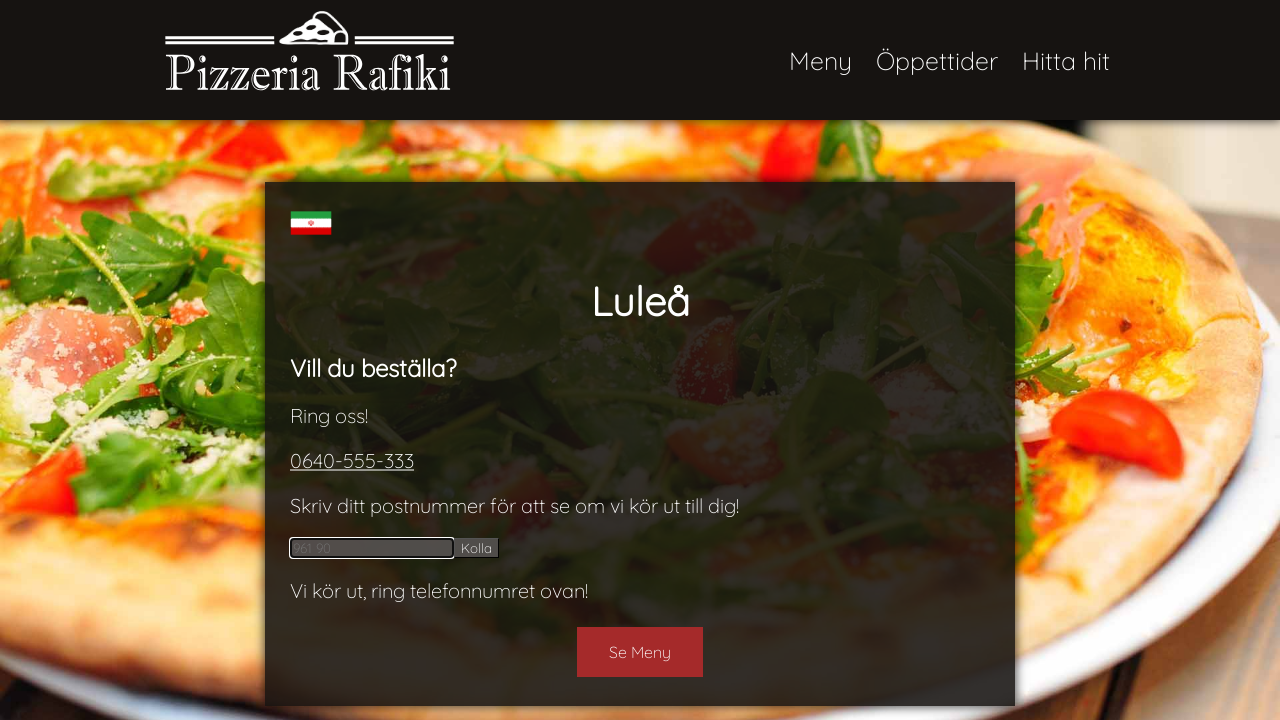

Entered zipcode '961 98' into input field on #number
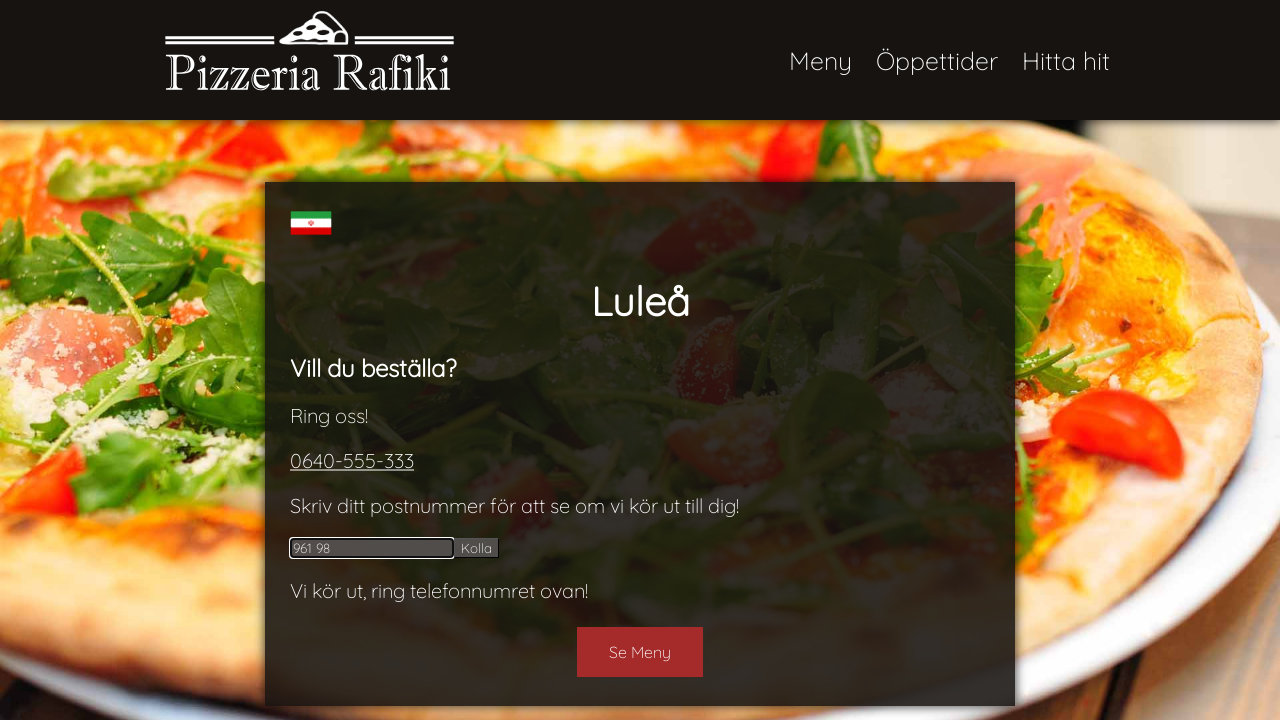

Clicked submit button for zipcode '961 98' at (476, 548) on #submit
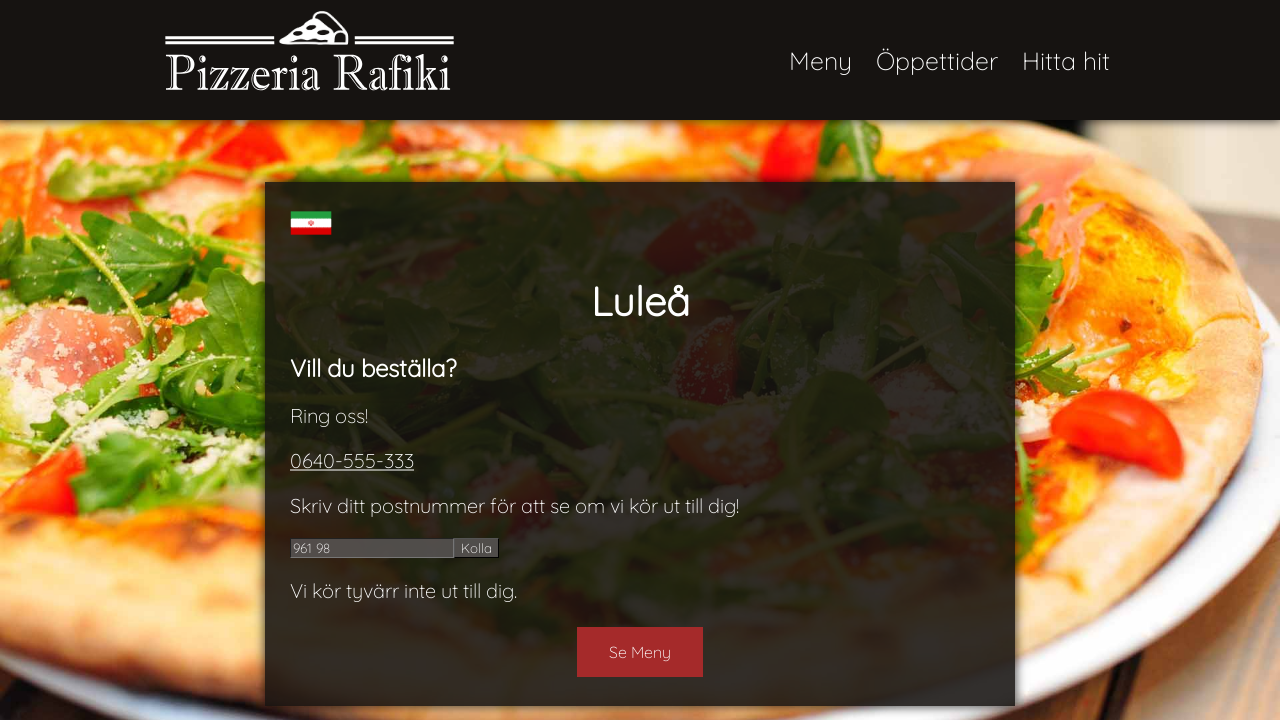

Retrieved validation result message for zipcode '961 98': 'Skriv ditt postnummer för att se om vi kör ut till dig!Vi kör tyvärr inte ut till dig.'
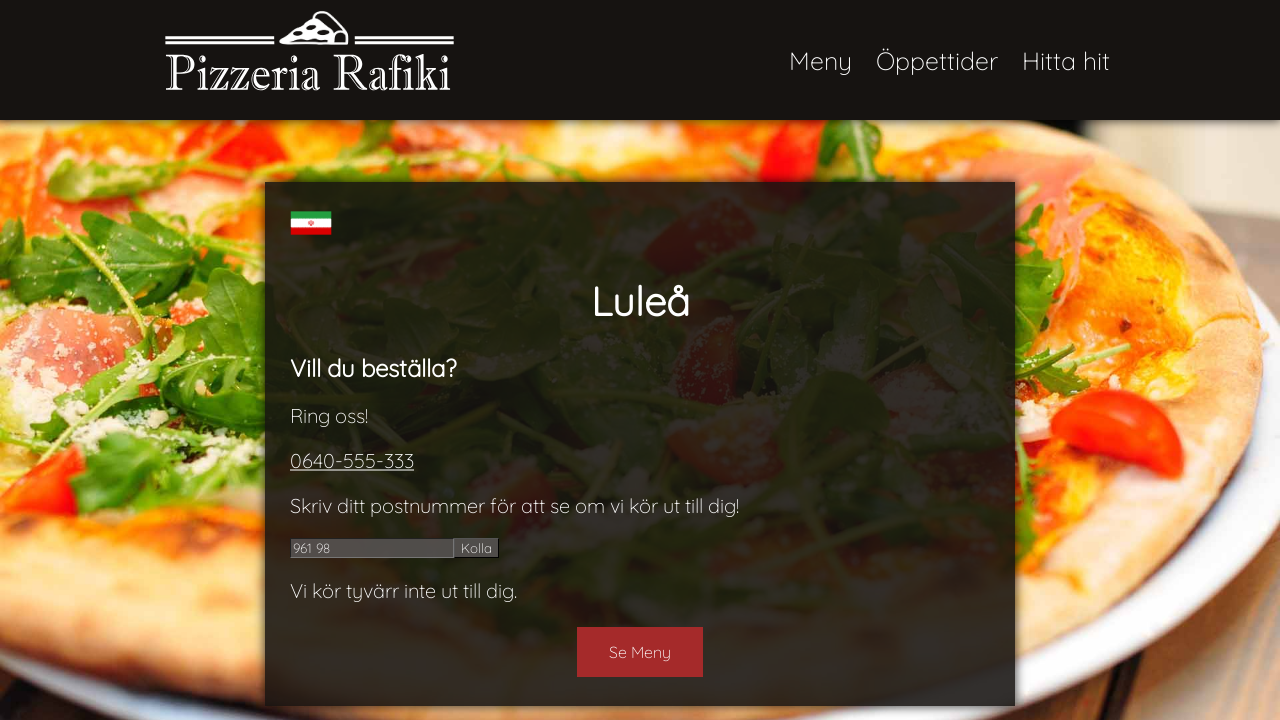

Verified that result message contains expected text 'Vi kör tyvärr inte ut till dig.' for zipcode '961 98'
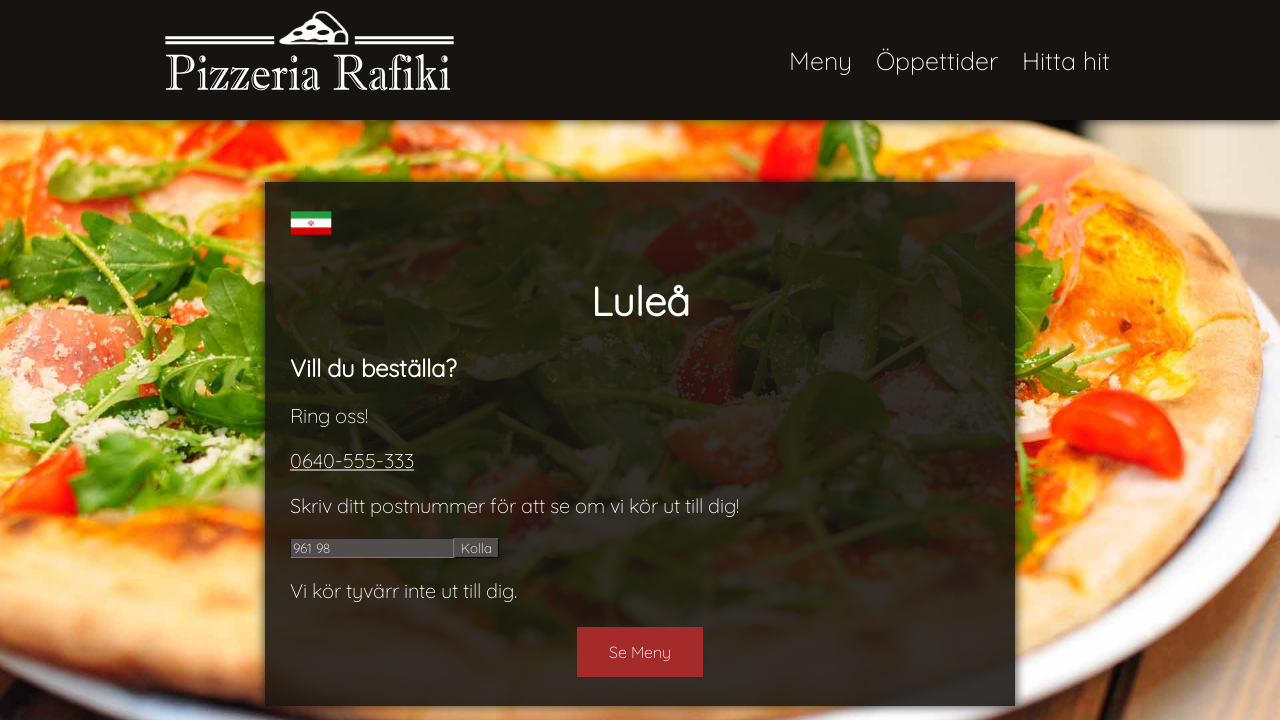

Cleared zipcode input field on #number
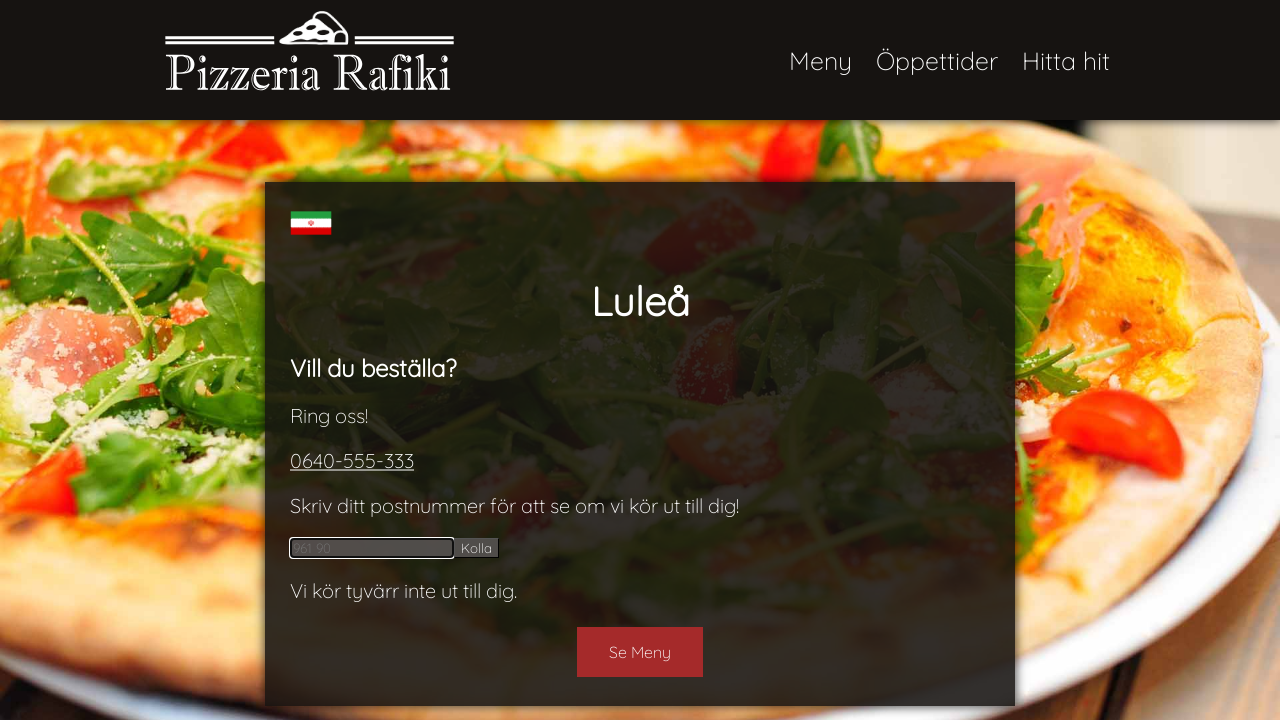

Entered zipcode '96198' into input field on #number
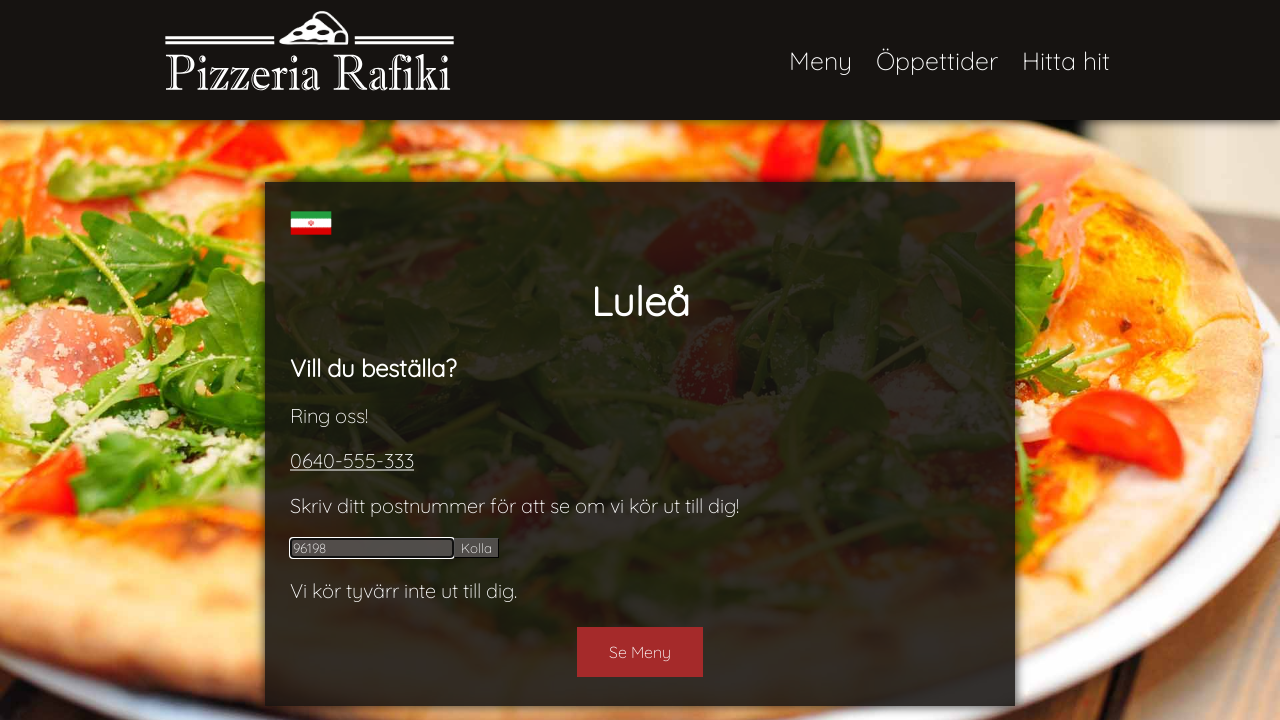

Clicked submit button for zipcode '96198' at (476, 548) on #submit
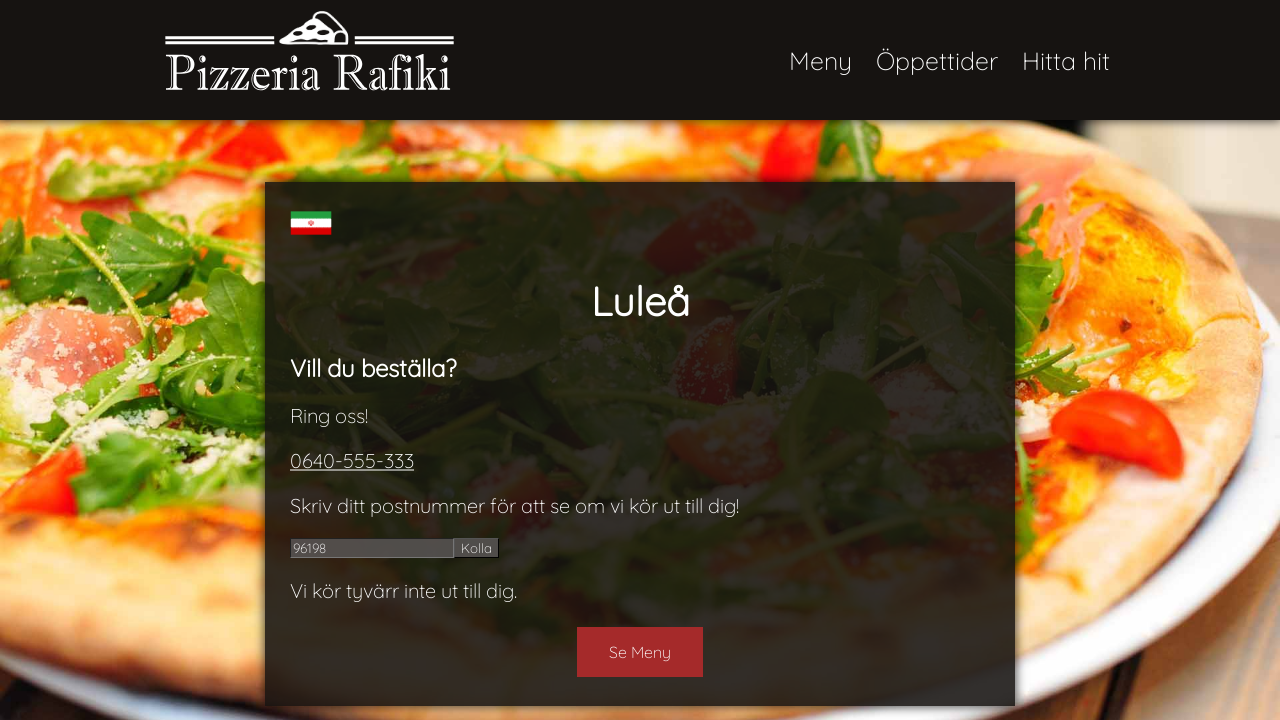

Retrieved validation result message for zipcode '96198': 'Skriv ditt postnummer för att se om vi kör ut till dig!Vi kör tyvärr inte ut till dig.'
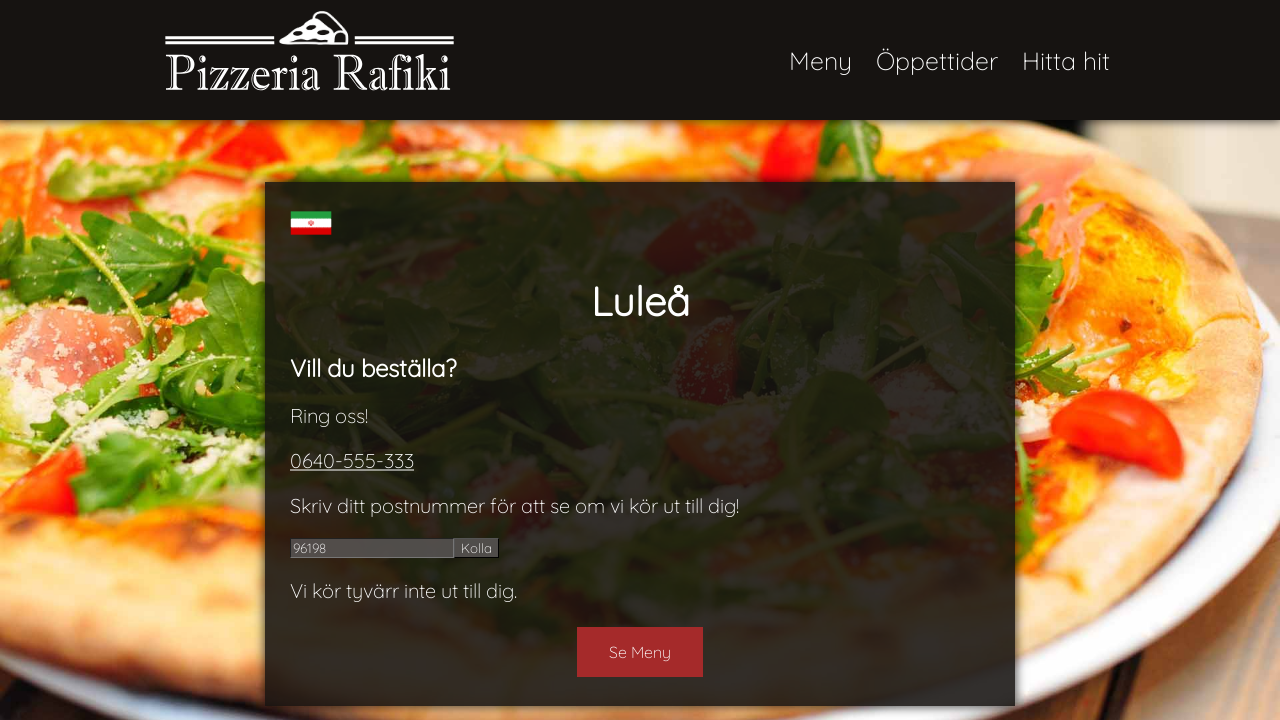

Verified that result message contains expected text 'Vi kör tyvärr inte ut till dig.' for zipcode '96198'
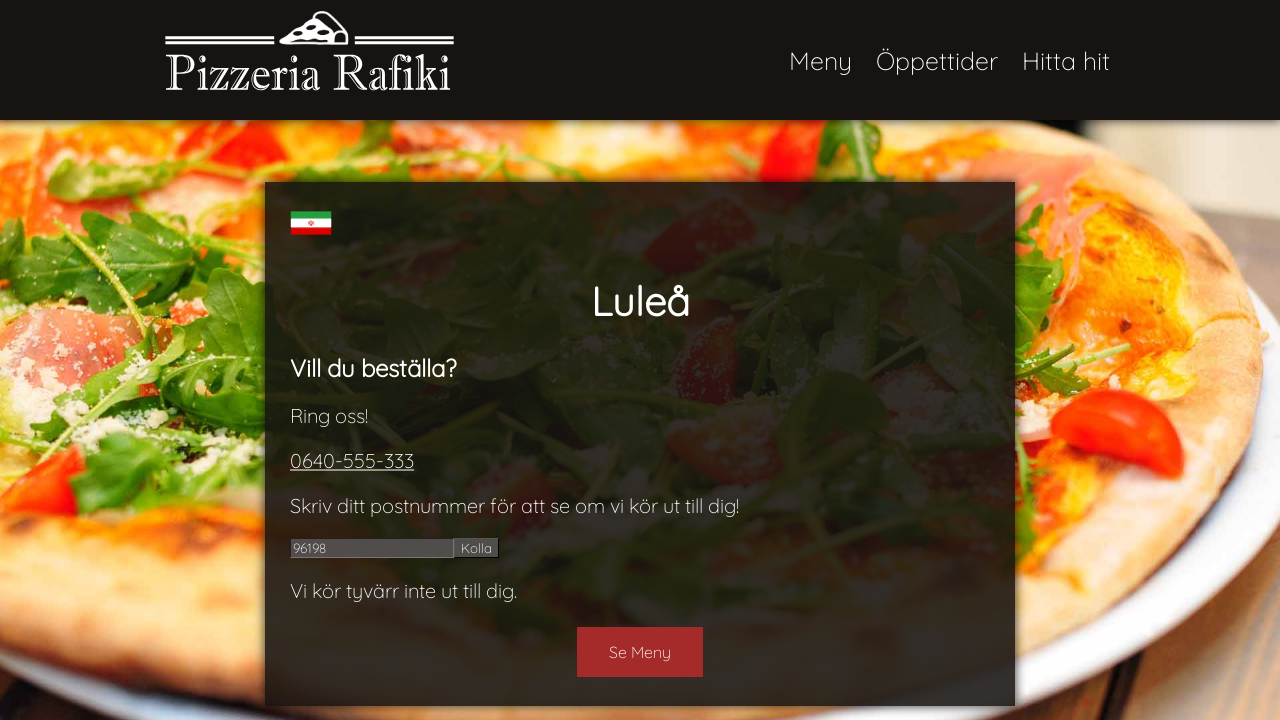

Cleared zipcode input field on #number
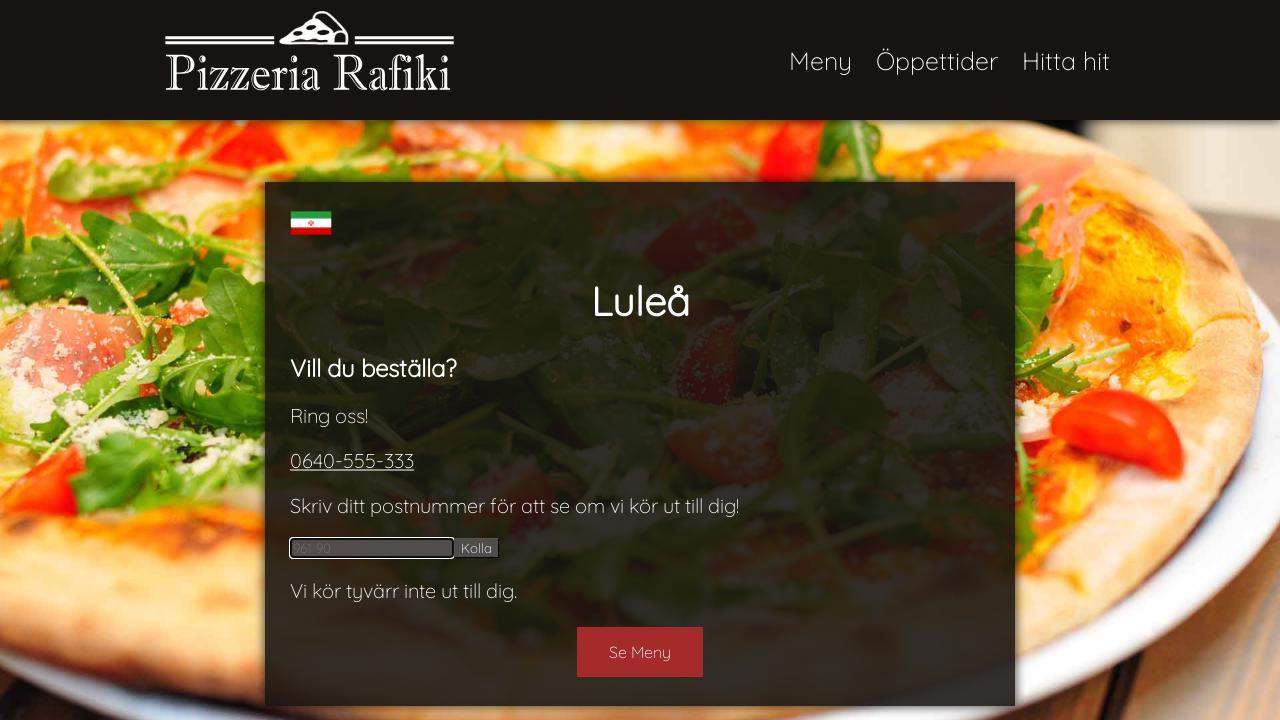

Entered zipcode '96193' into input field on #number
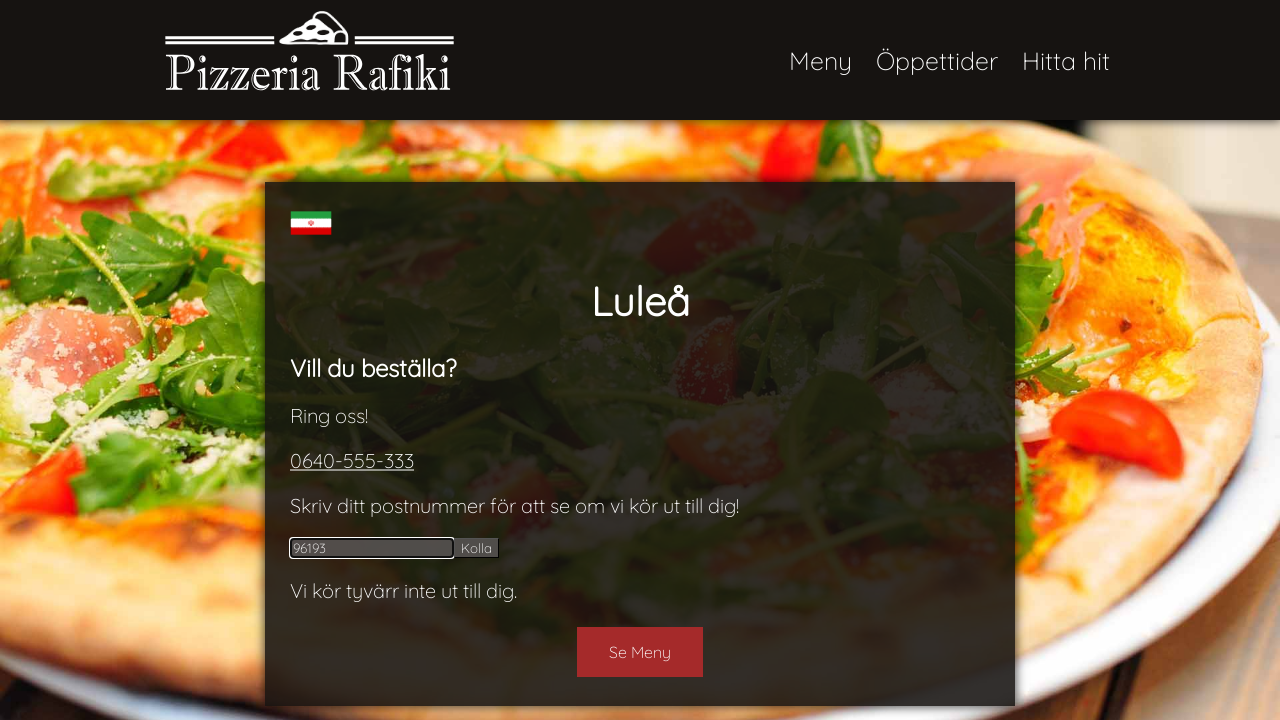

Clicked submit button for zipcode '96193' at (476, 548) on #submit
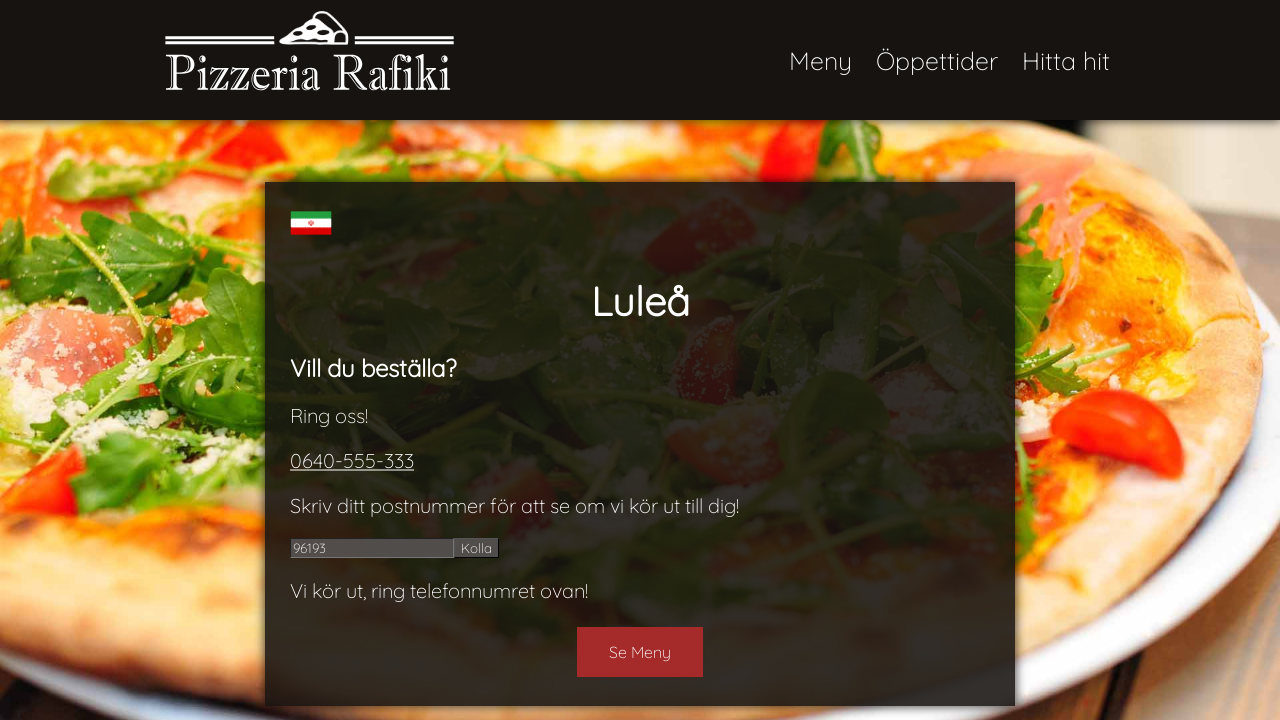

Retrieved validation result message for zipcode '96193': 'Skriv ditt postnummer för att se om vi kör ut till dig!Vi kör ut, ring telefonnumret ovan!'
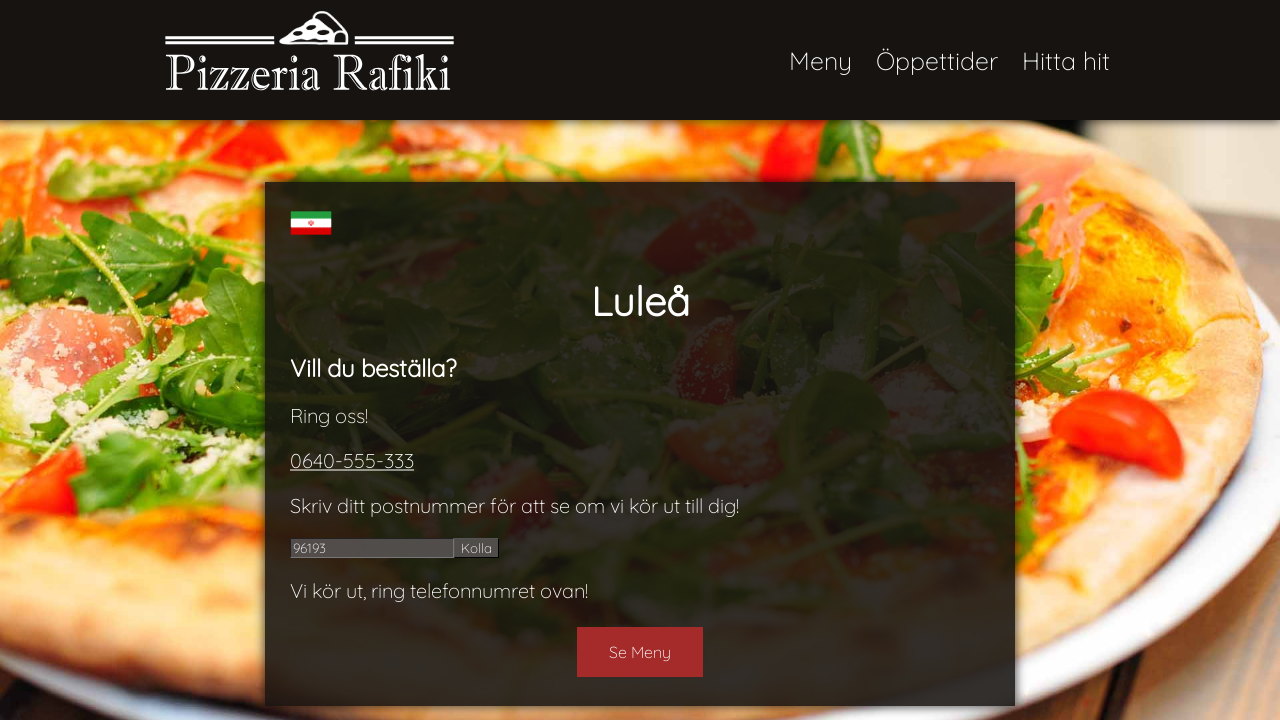

Verified that result message contains expected text 'Vi kör ut, ring telefonnumret ovan!' for zipcode '96193'
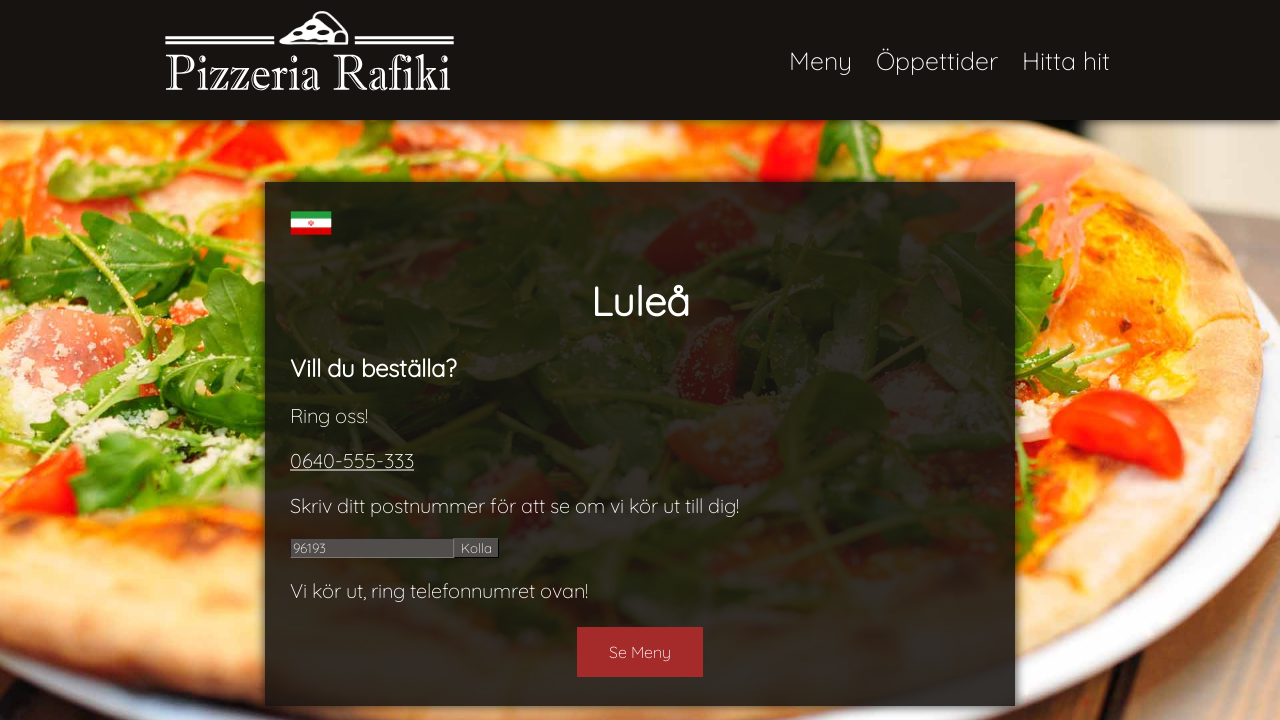

Cleared zipcode input field on #number
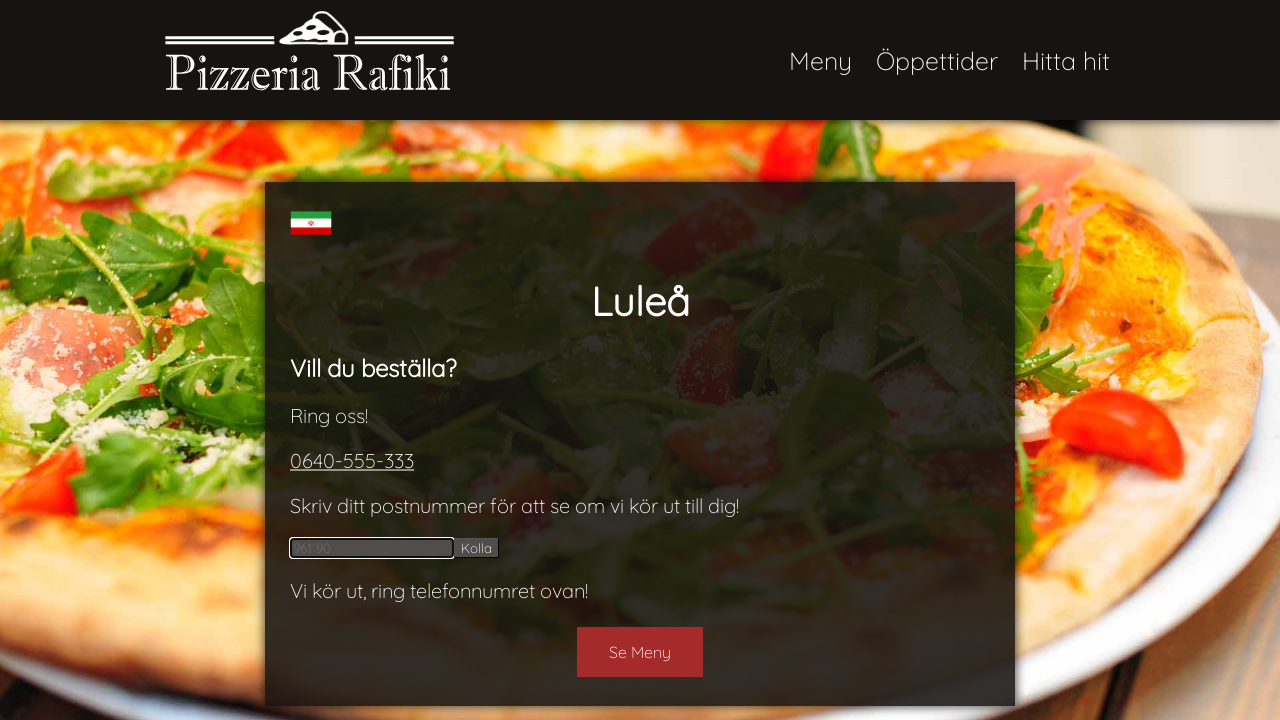

Entered zipcode '961901' into input field on #number
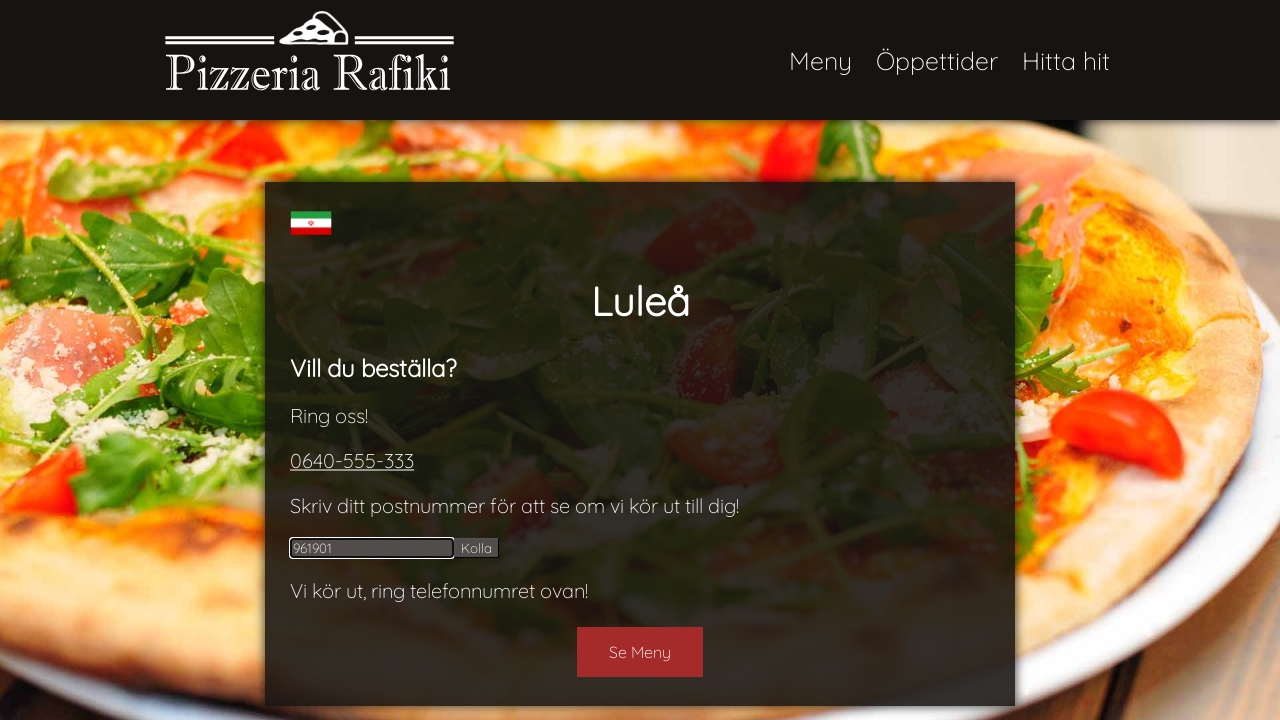

Clicked submit button for zipcode '961901' at (476, 548) on #submit
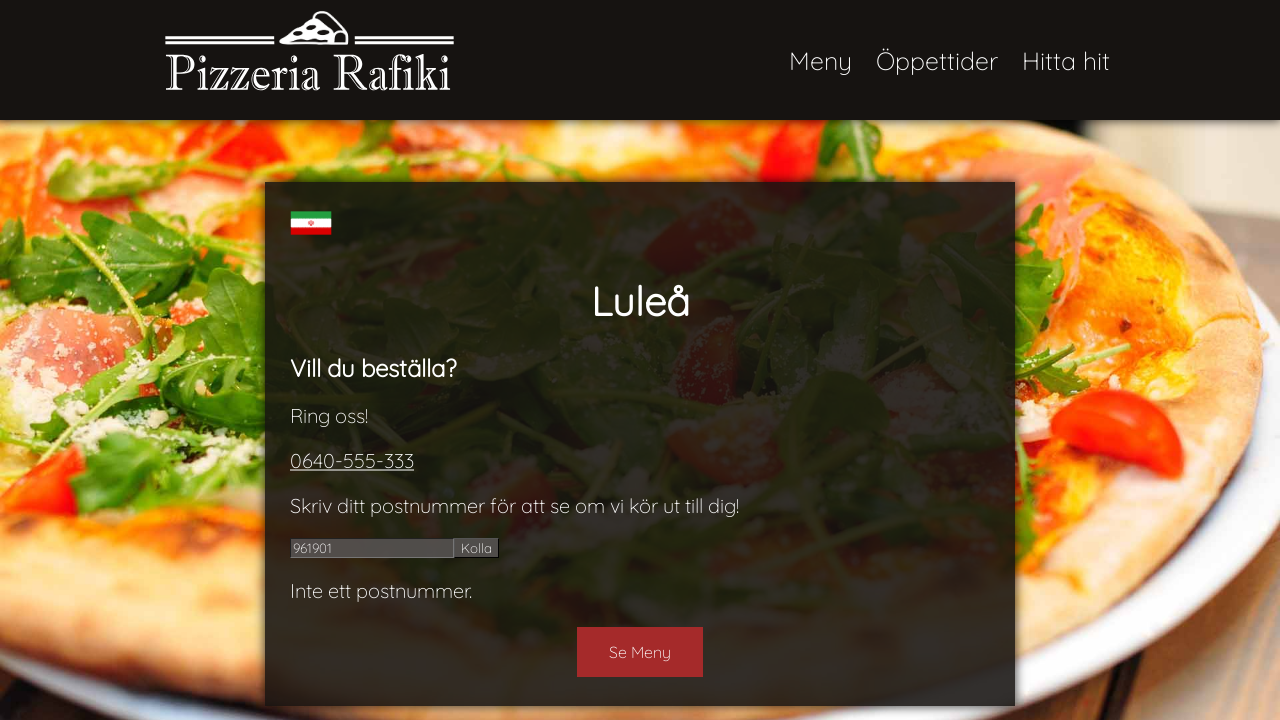

Retrieved validation result message for zipcode '961901': 'Skriv ditt postnummer för att se om vi kör ut till dig!Inte ett postnummer.'
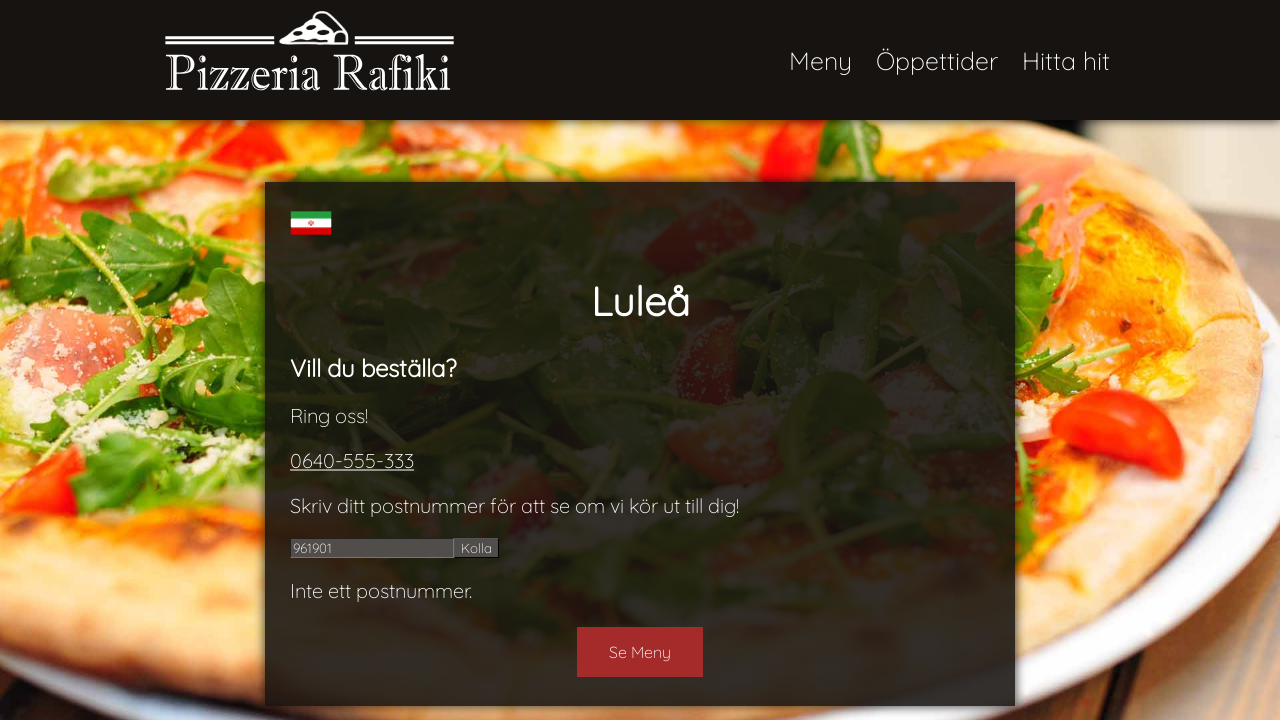

Verified that result message contains expected text 'Inte ett postnummer.' for zipcode '961901'
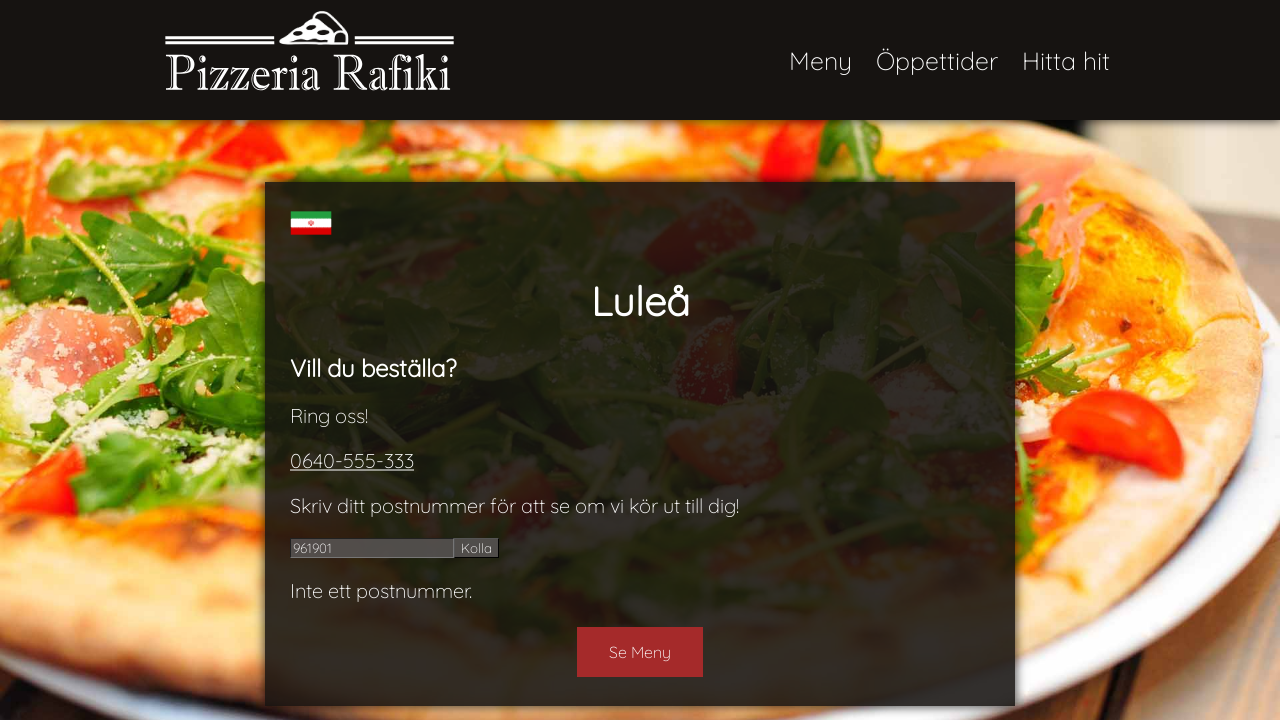

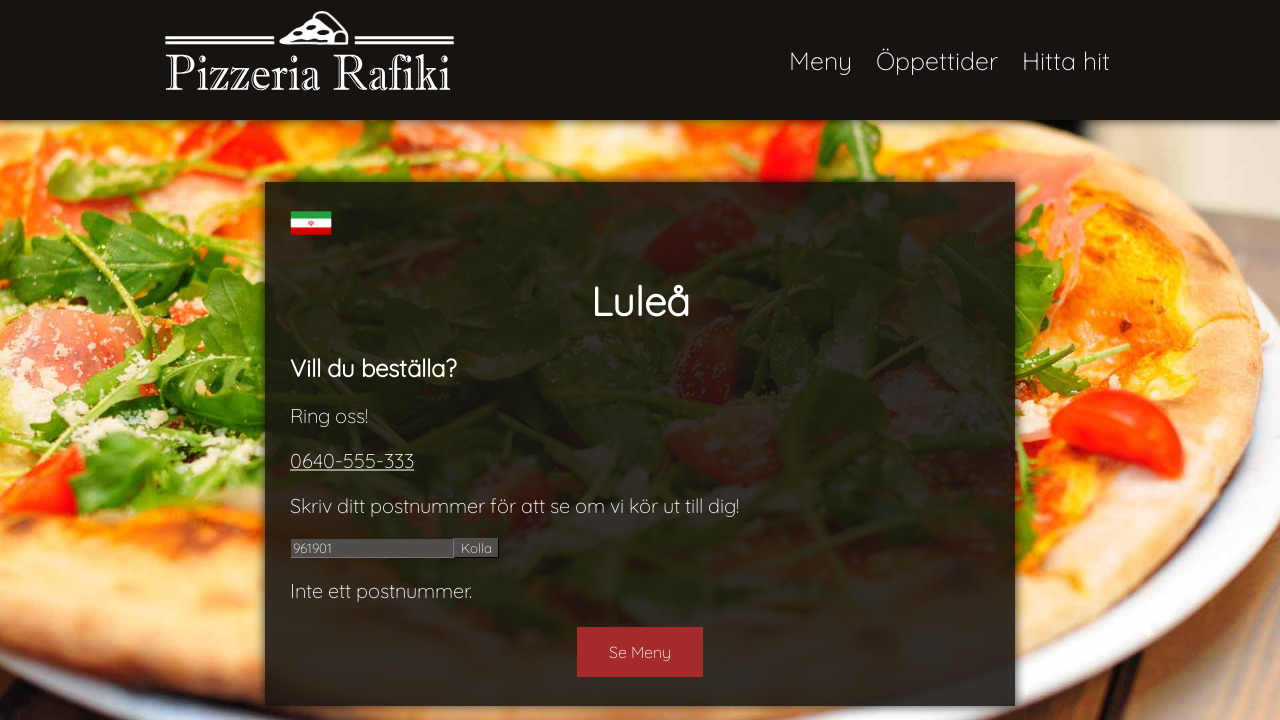